Tests dynamic content loading by repeatedly clicking an add button to generate images on the page

Starting URL: https://haroon96.github.io/ecs152a-fall-2023/week5/web/dynamic.html

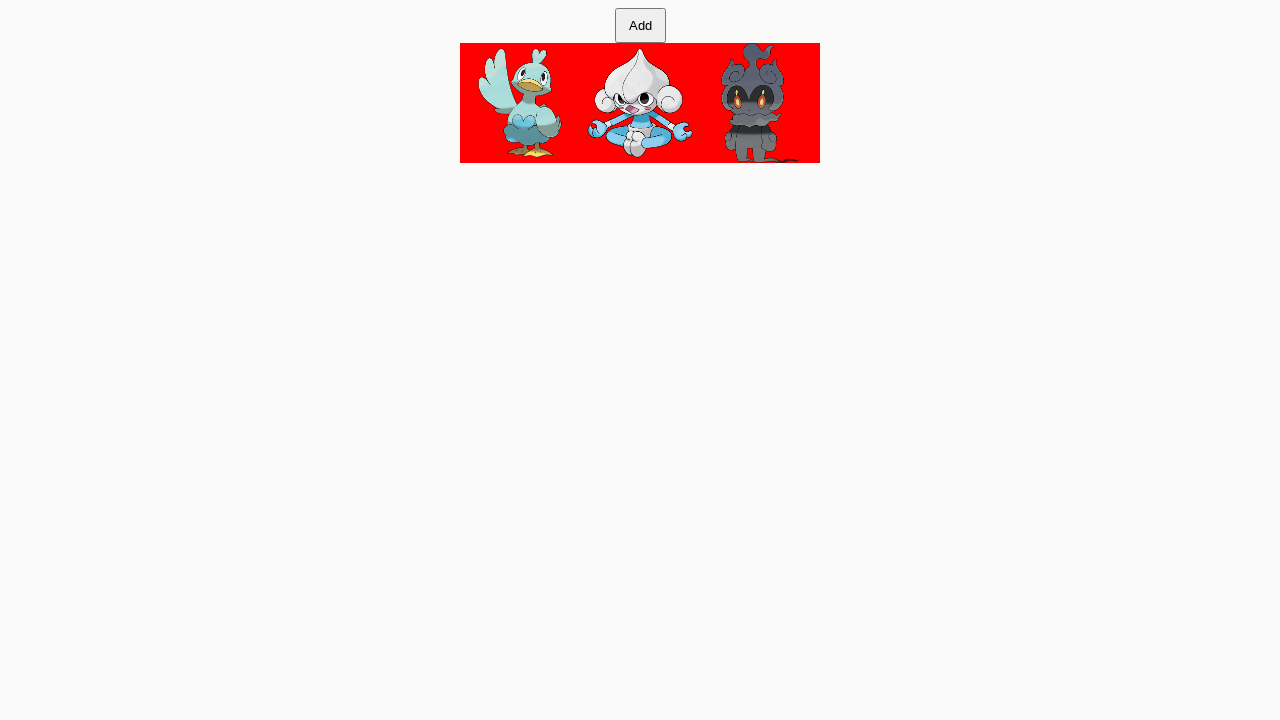

Navigated to dynamic content loading page
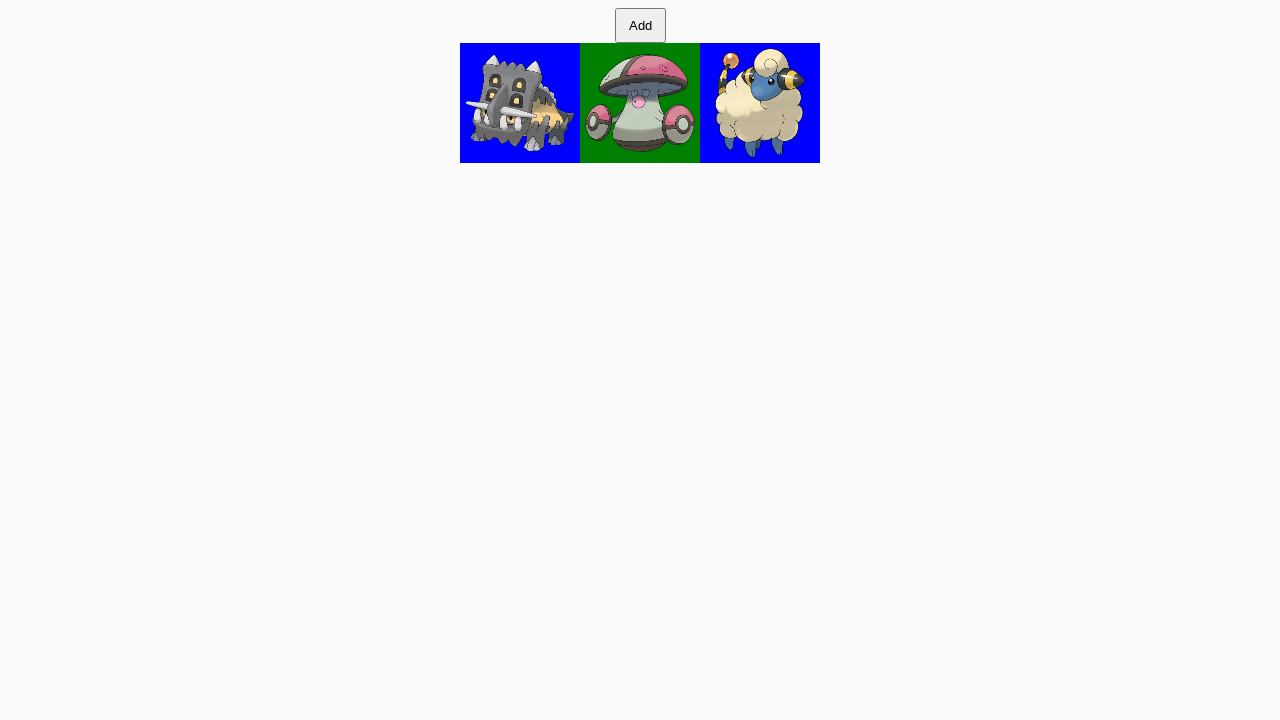

Clicked add button to generate dynamic content at (640, 26) on xpath=//*[@id="add_btn"]
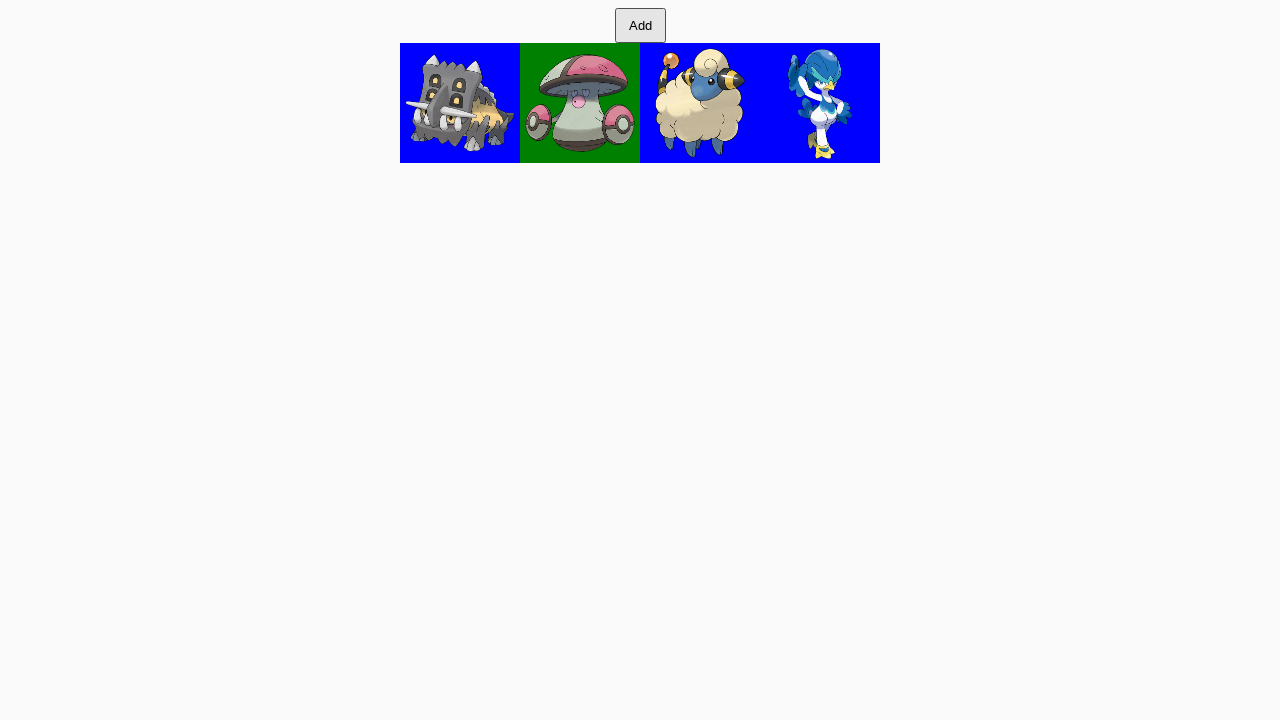

Waited 1 second between button clicks
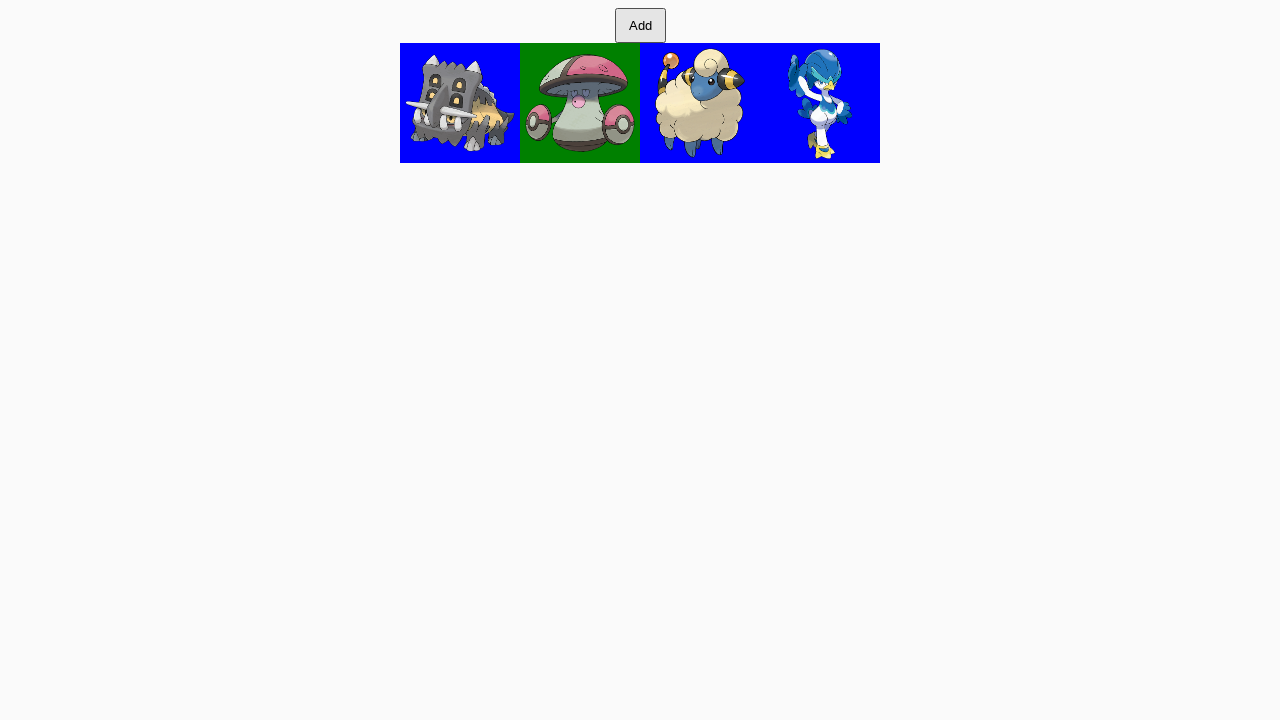

Clicked add button to generate dynamic content at (640, 26) on xpath=//*[@id="add_btn"]
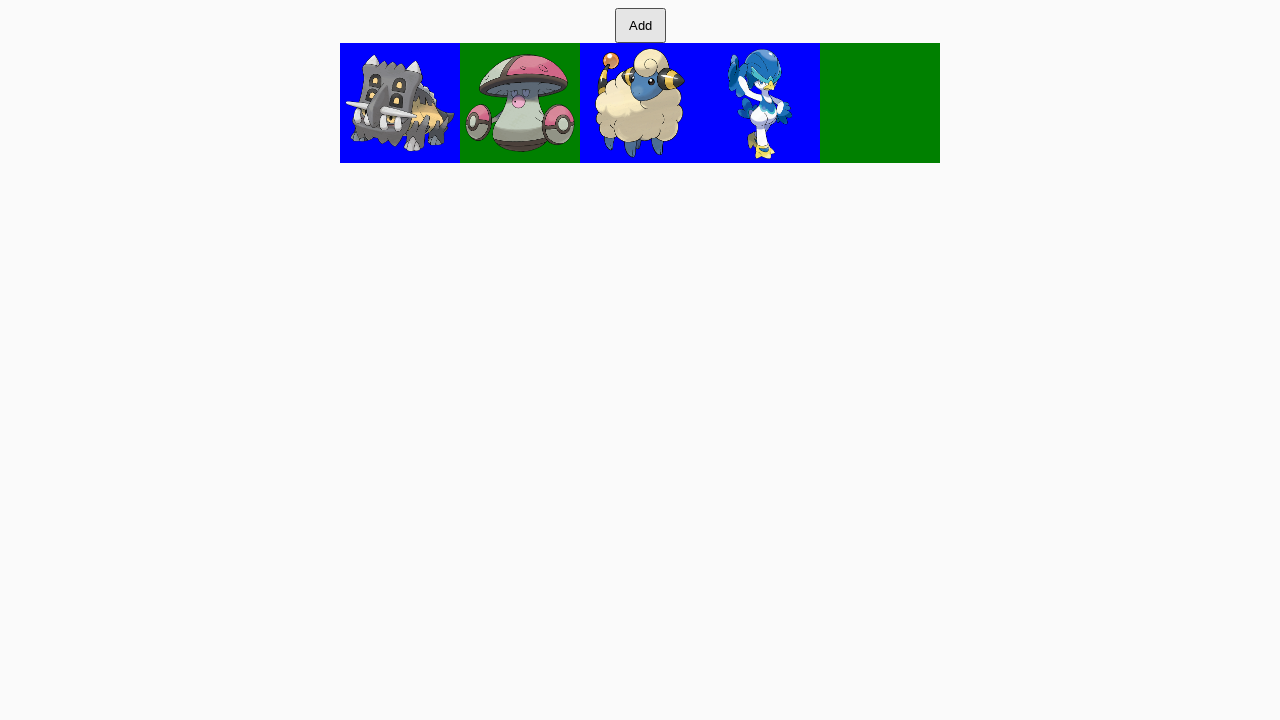

Waited 1 second between button clicks
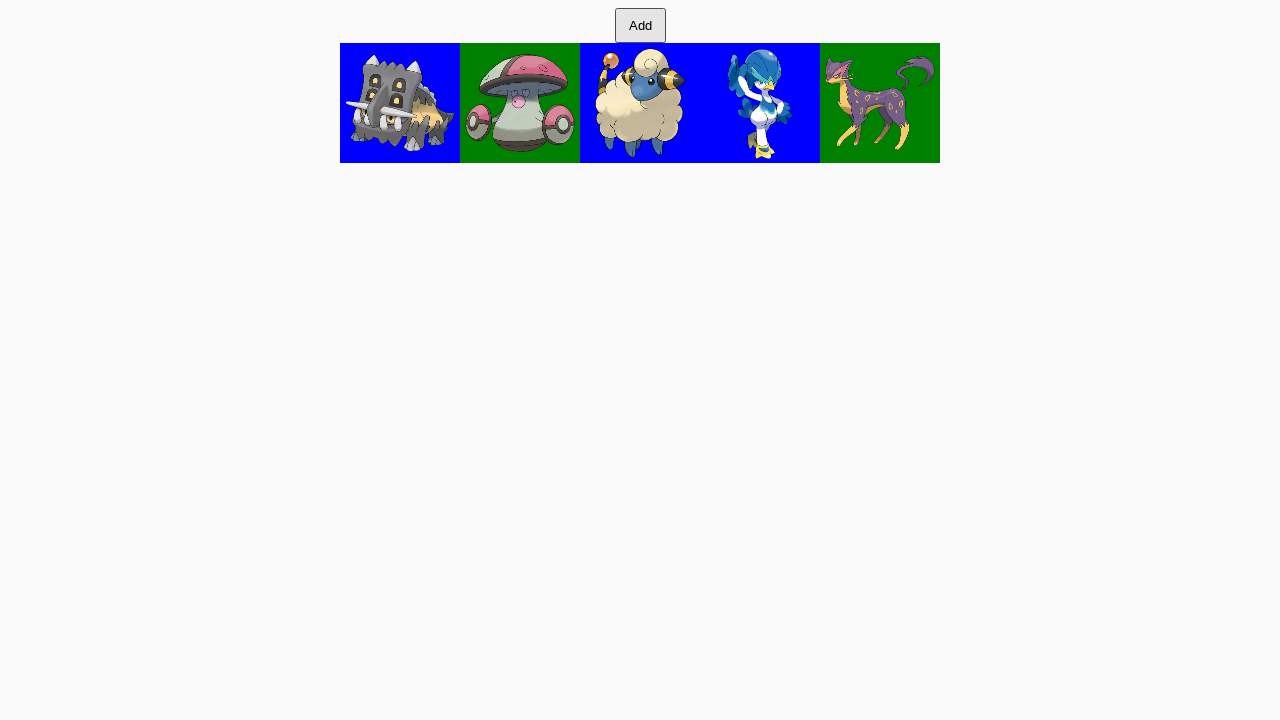

Clicked add button to generate dynamic content at (640, 26) on xpath=//*[@id="add_btn"]
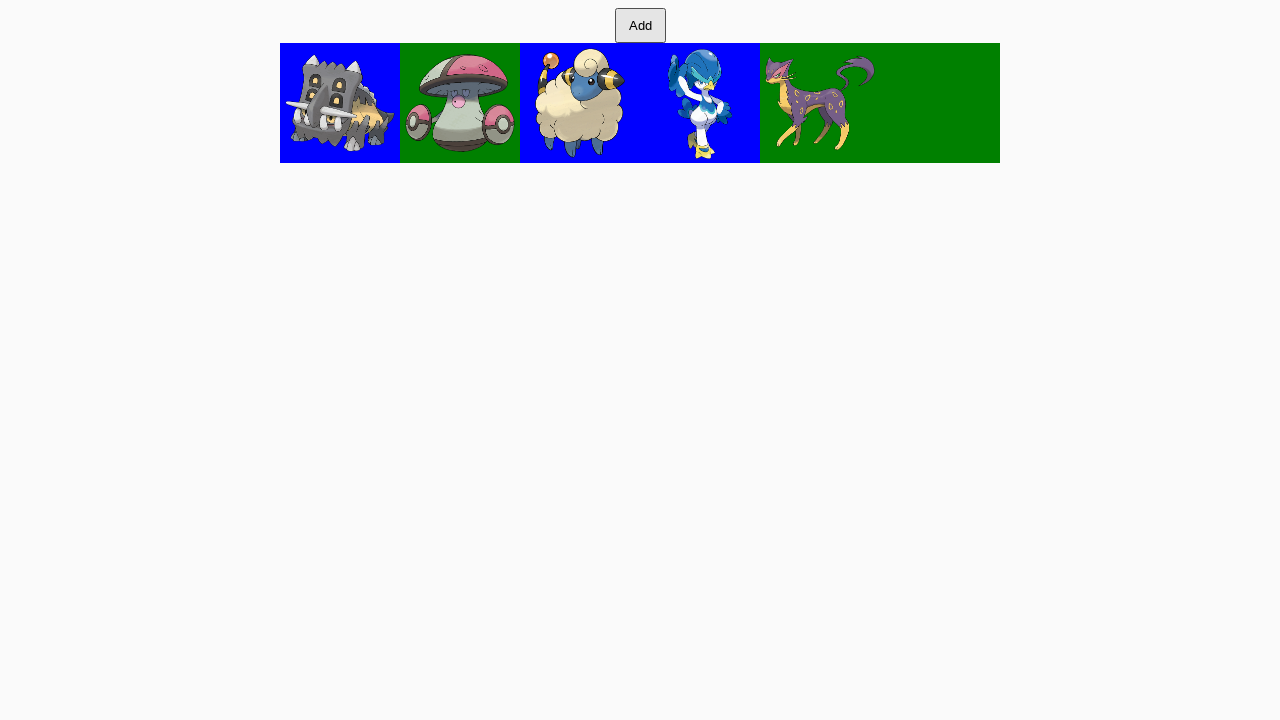

Waited 1 second between button clicks
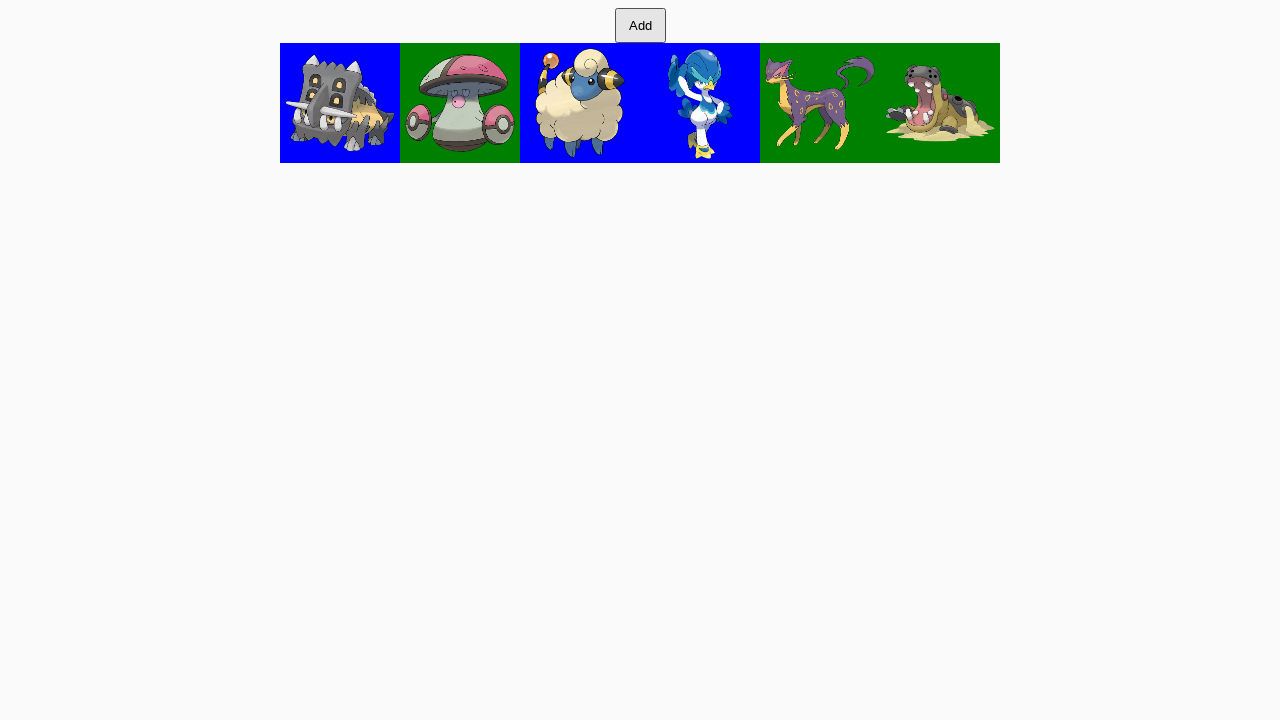

Clicked add button to generate dynamic content at (640, 26) on xpath=//*[@id="add_btn"]
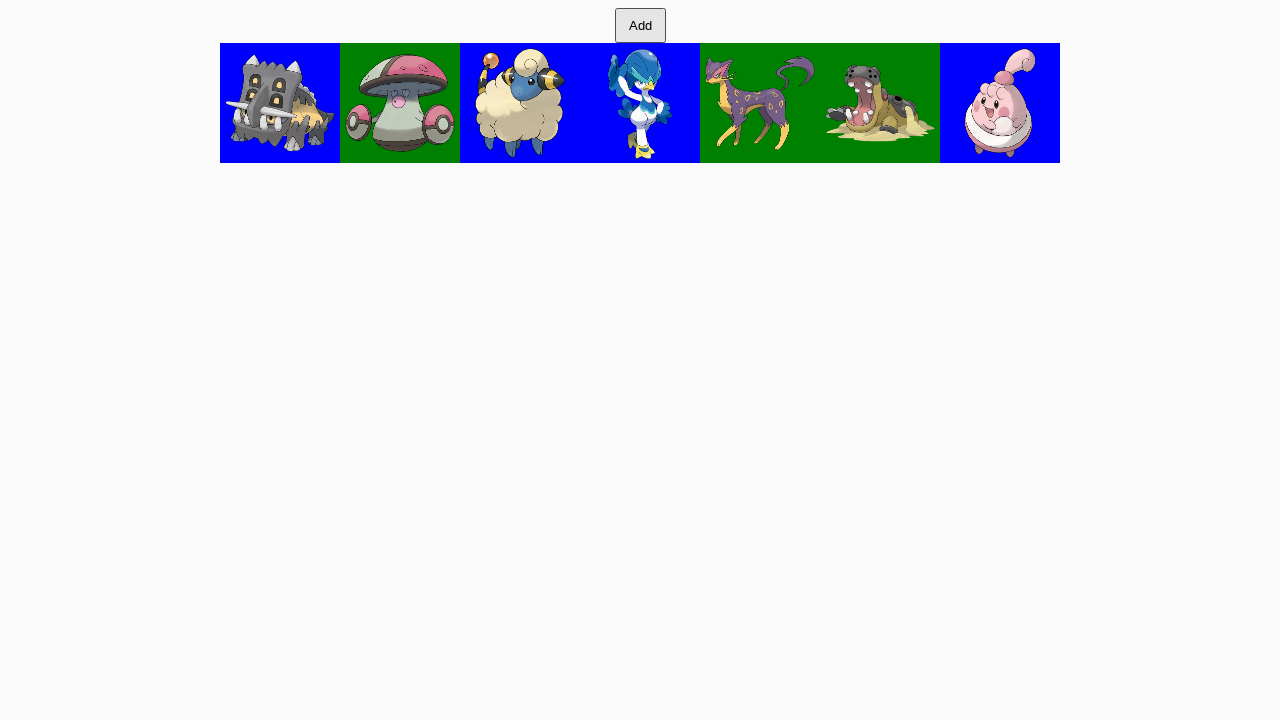

Waited 1 second between button clicks
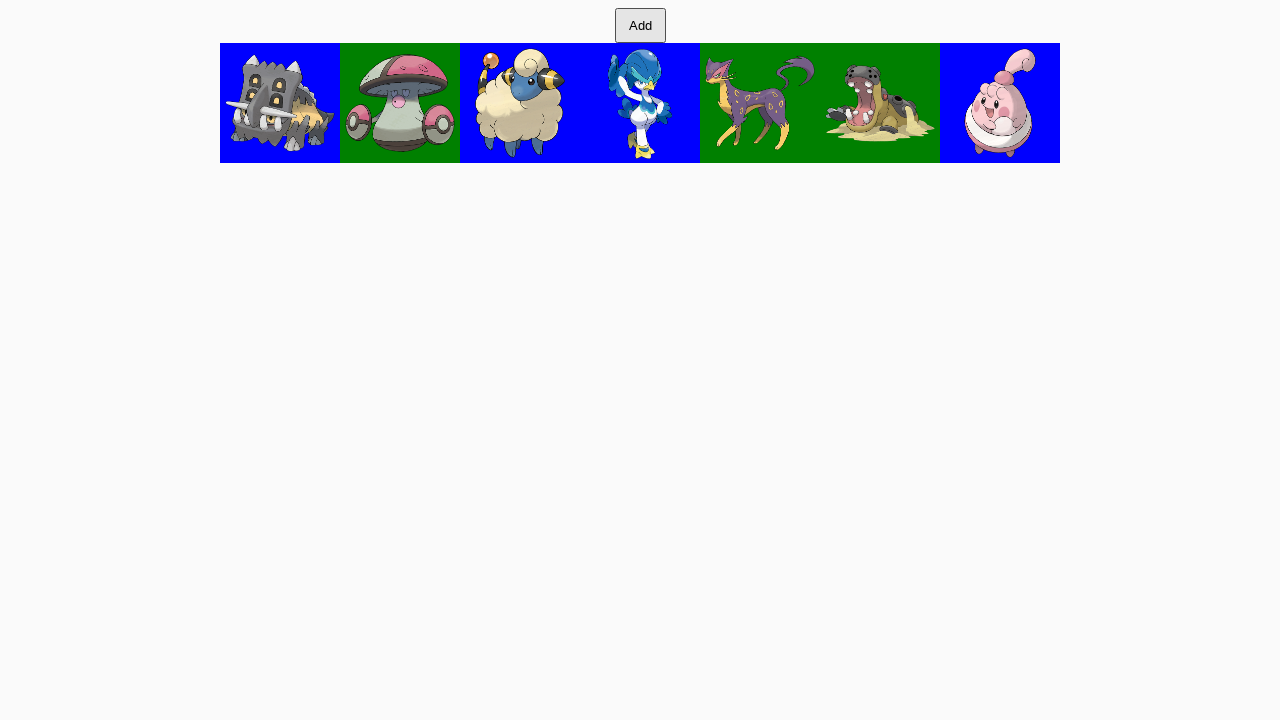

Clicked add button to generate dynamic content at (640, 26) on xpath=//*[@id="add_btn"]
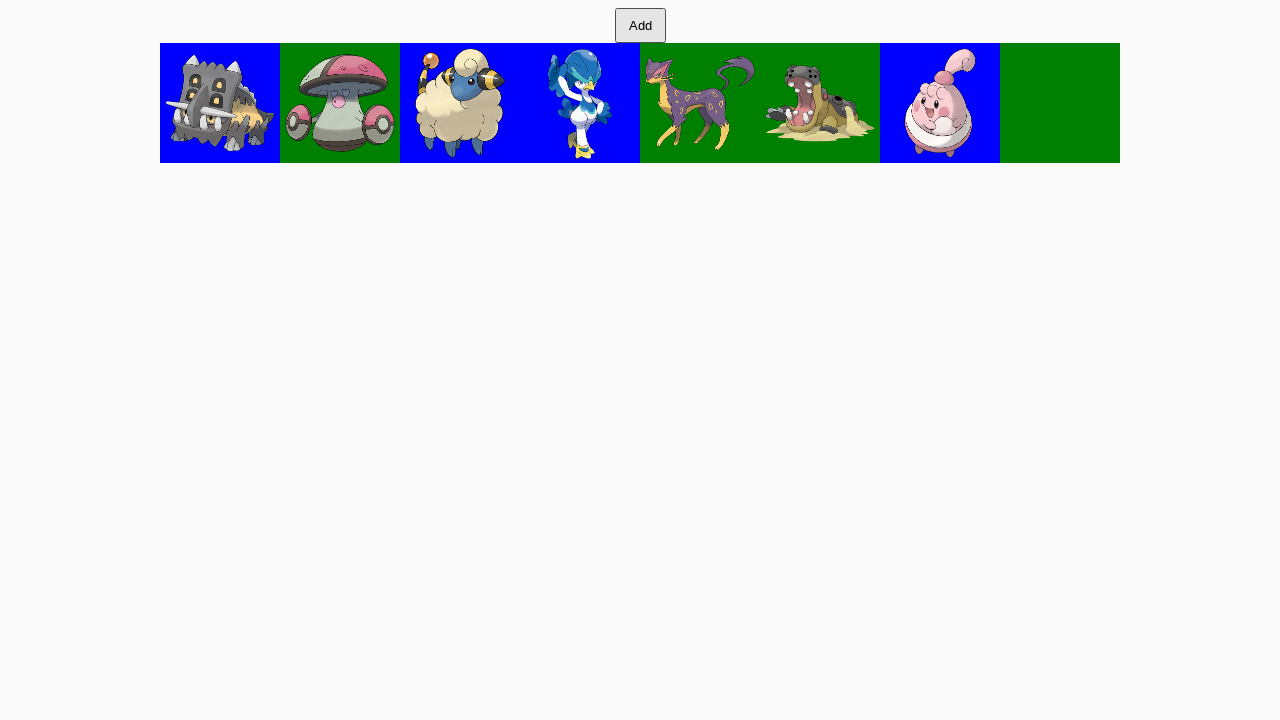

Waited 1 second between button clicks
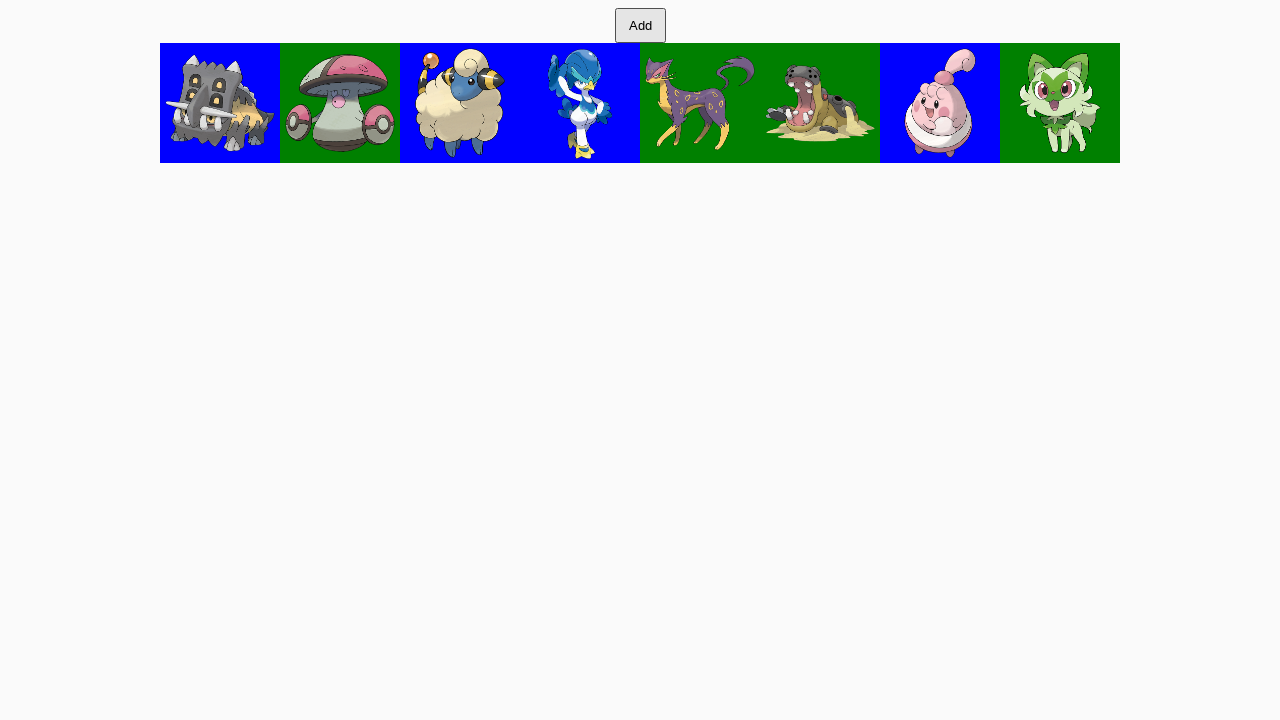

Clicked add button to generate dynamic content at (640, 26) on xpath=//*[@id="add_btn"]
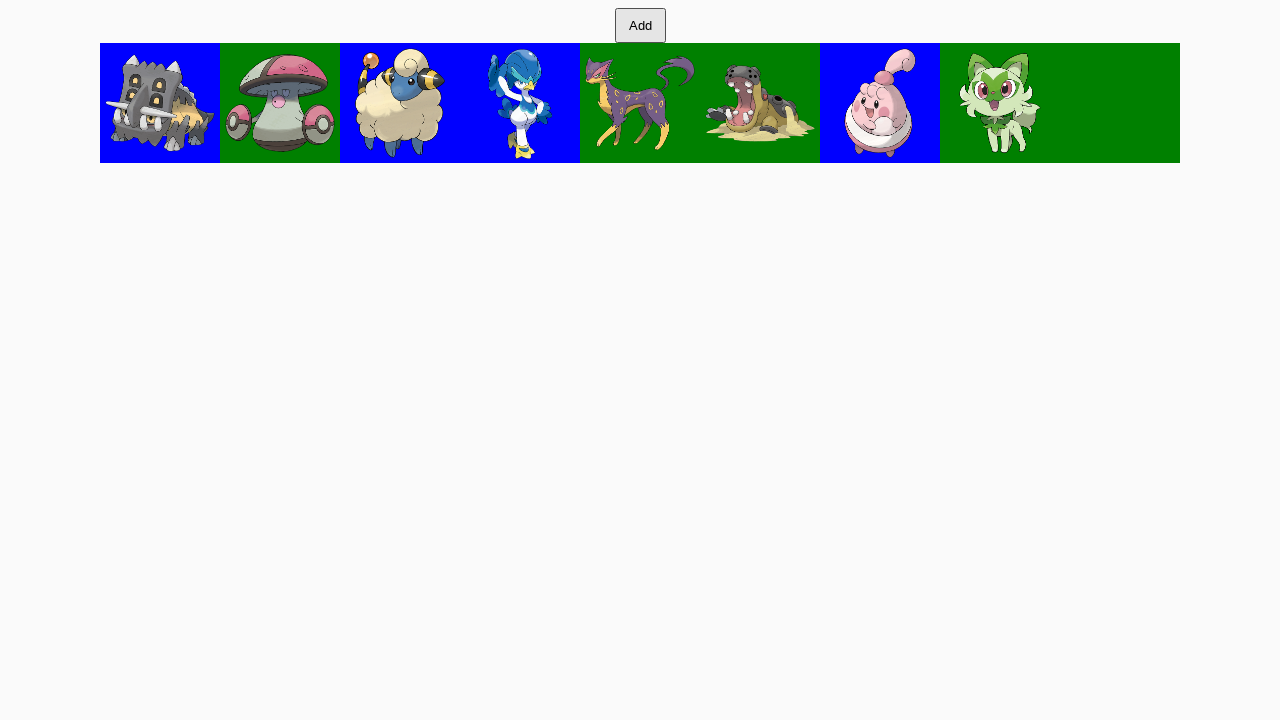

Waited 1 second between button clicks
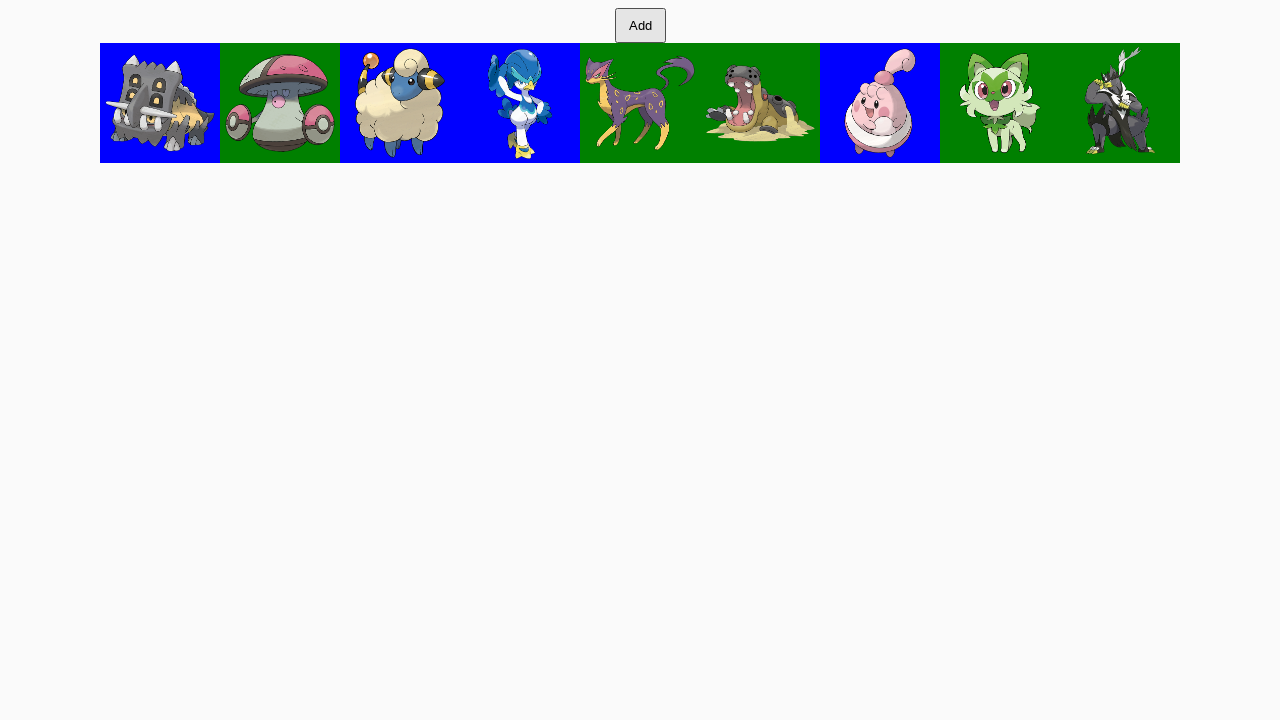

Clicked add button to generate dynamic content at (640, 26) on xpath=//*[@id="add_btn"]
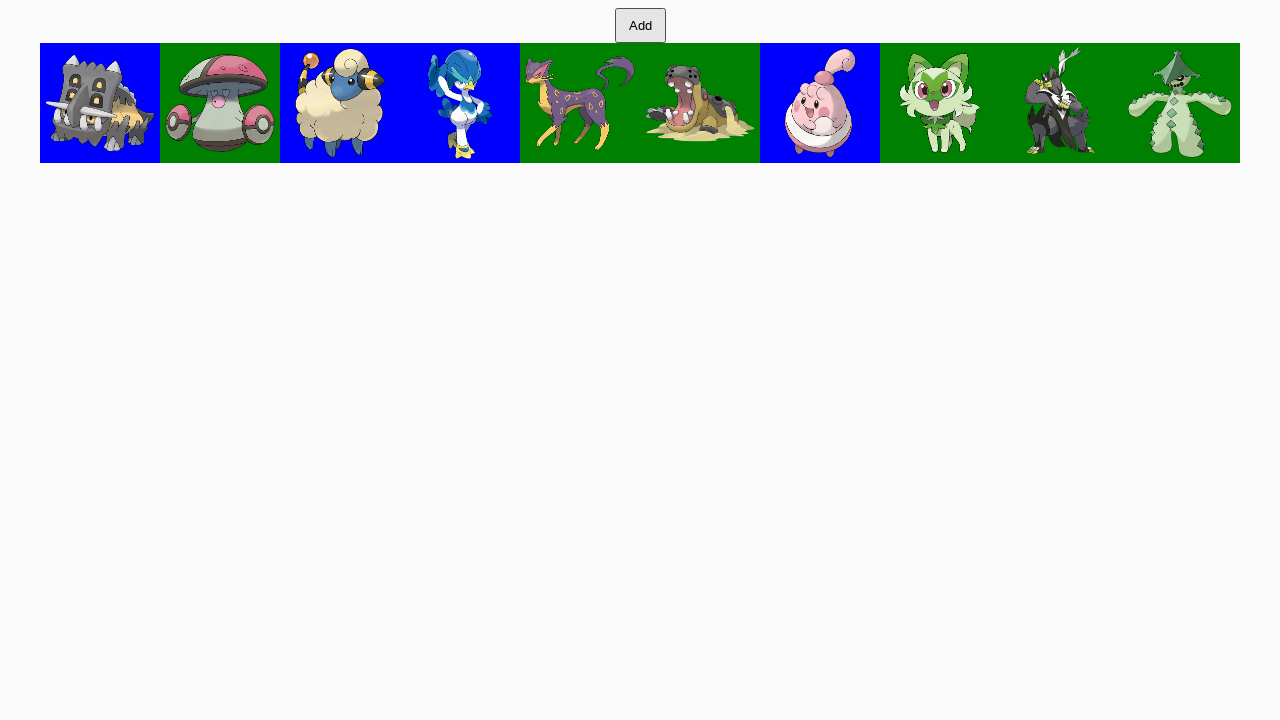

Waited 1 second between button clicks
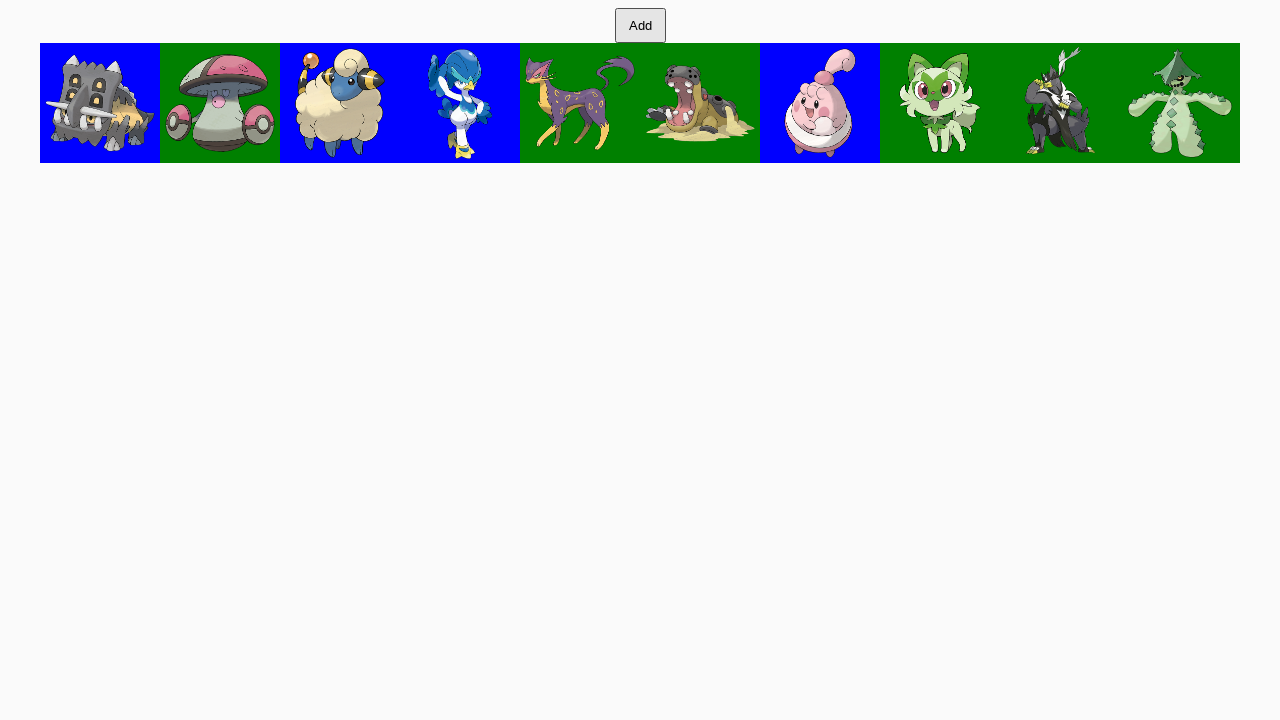

Clicked add button to generate dynamic content at (640, 26) on xpath=//*[@id="add_btn"]
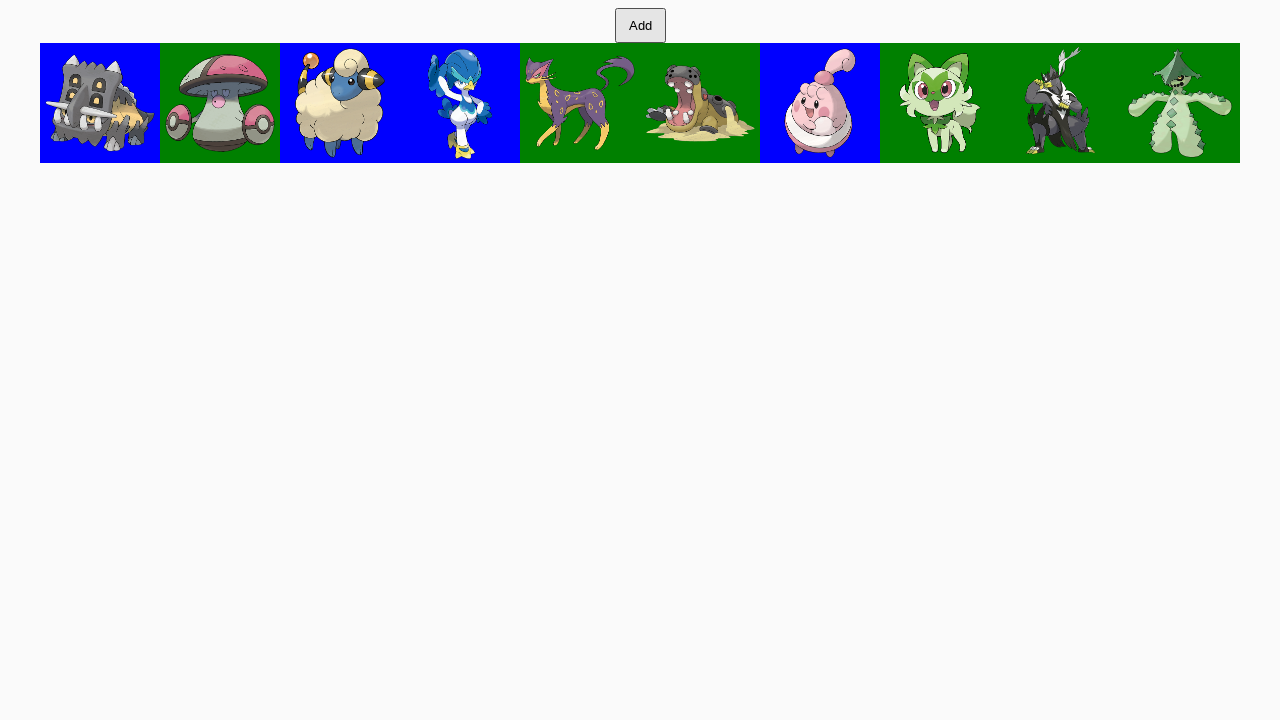

Waited 1 second between button clicks
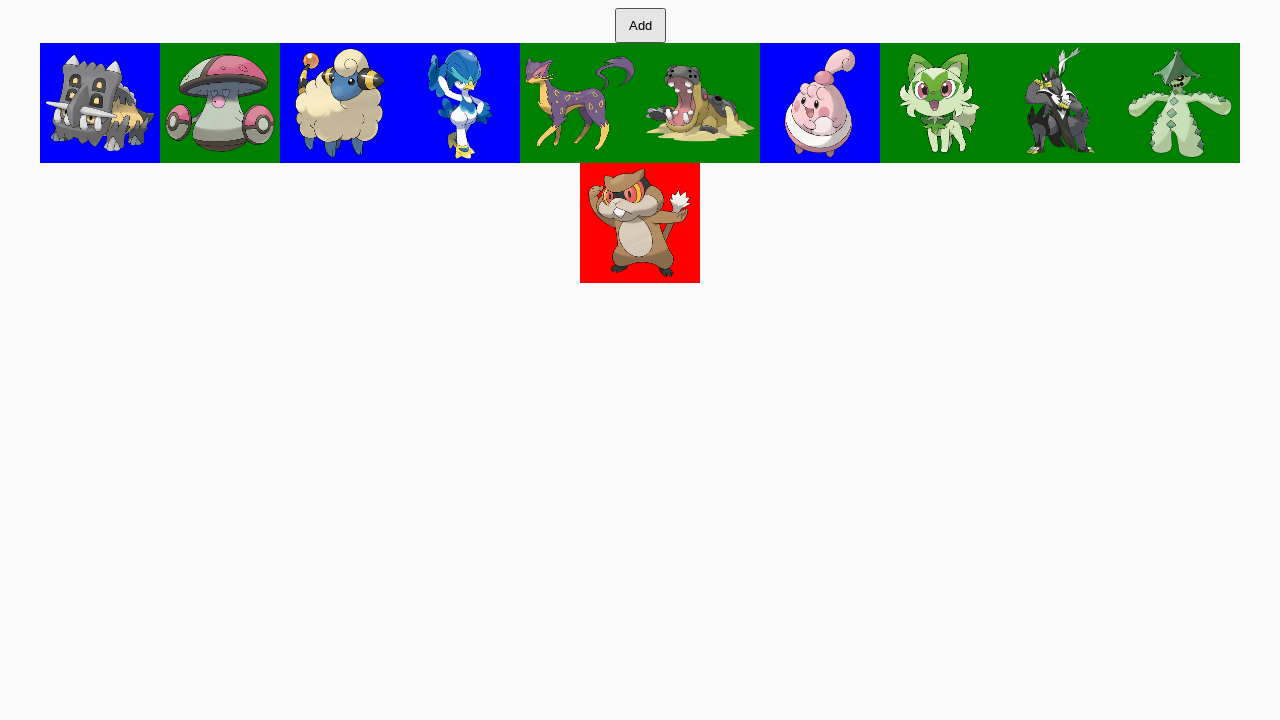

Clicked add button to generate dynamic content at (640, 26) on xpath=//*[@id="add_btn"]
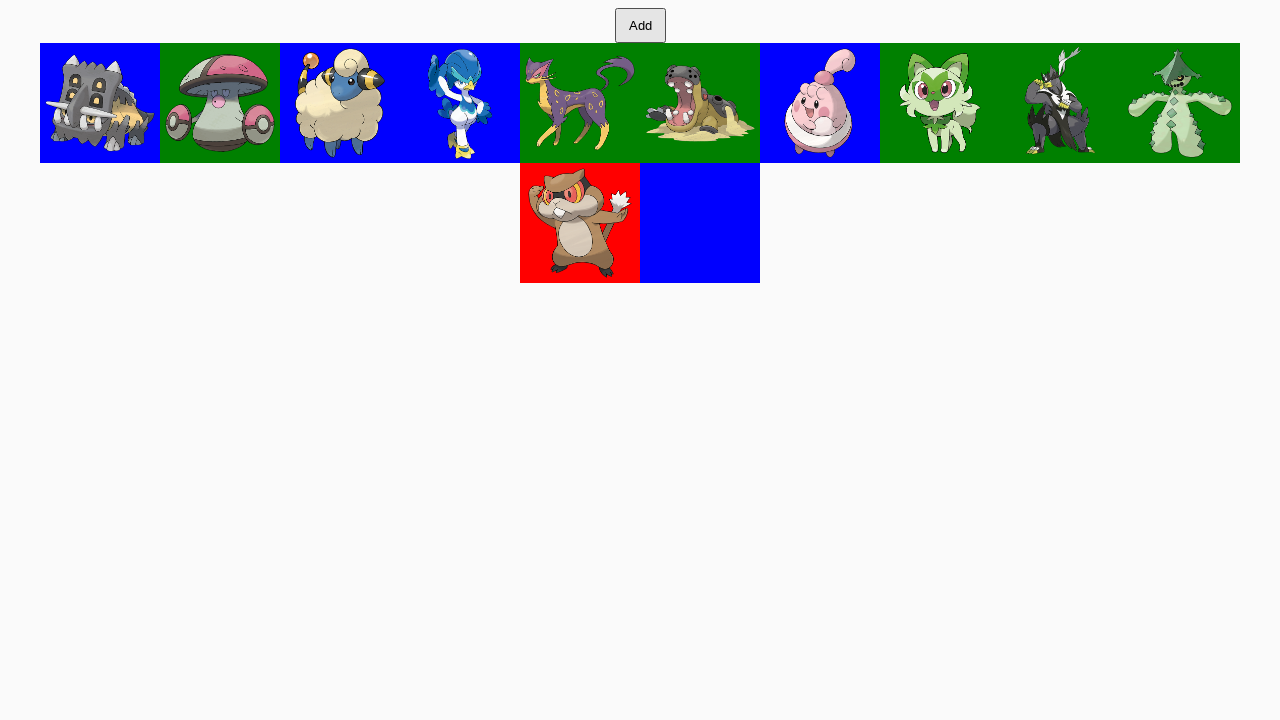

Waited 1 second between button clicks
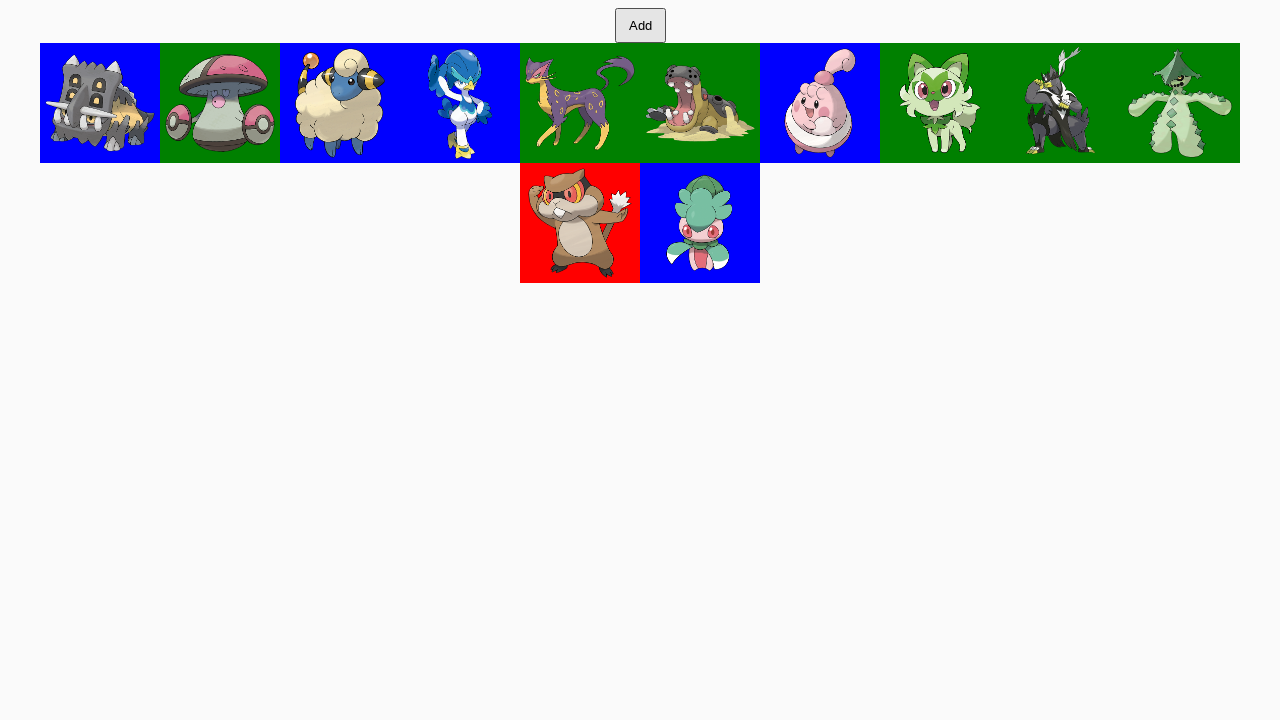

Clicked add button to generate dynamic content at (640, 26) on xpath=//*[@id="add_btn"]
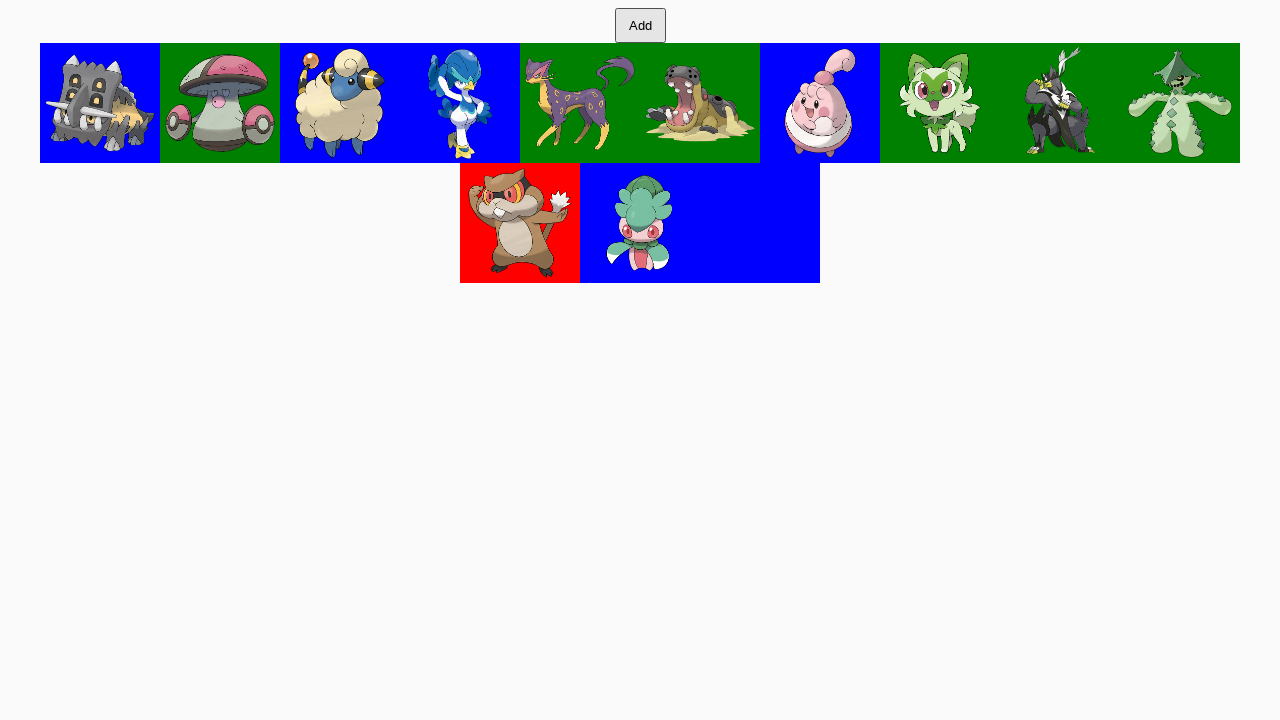

Waited 1 second between button clicks
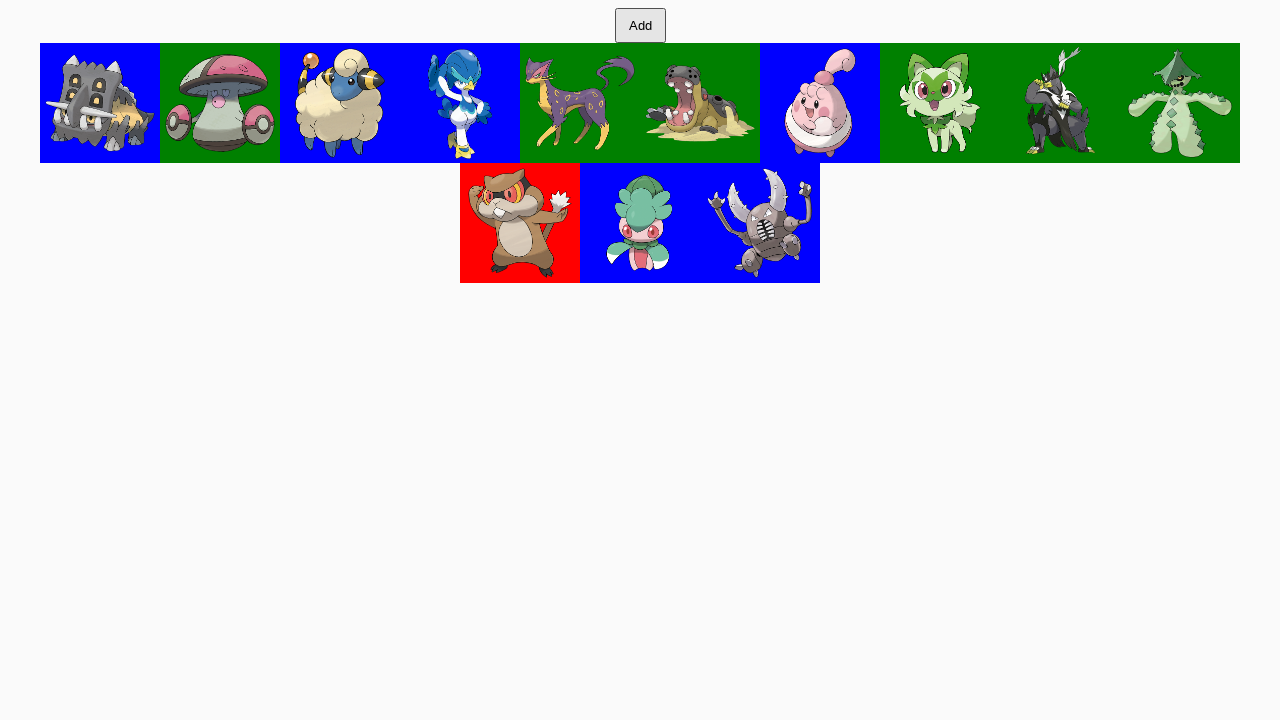

Clicked add button to generate dynamic content at (640, 26) on xpath=//*[@id="add_btn"]
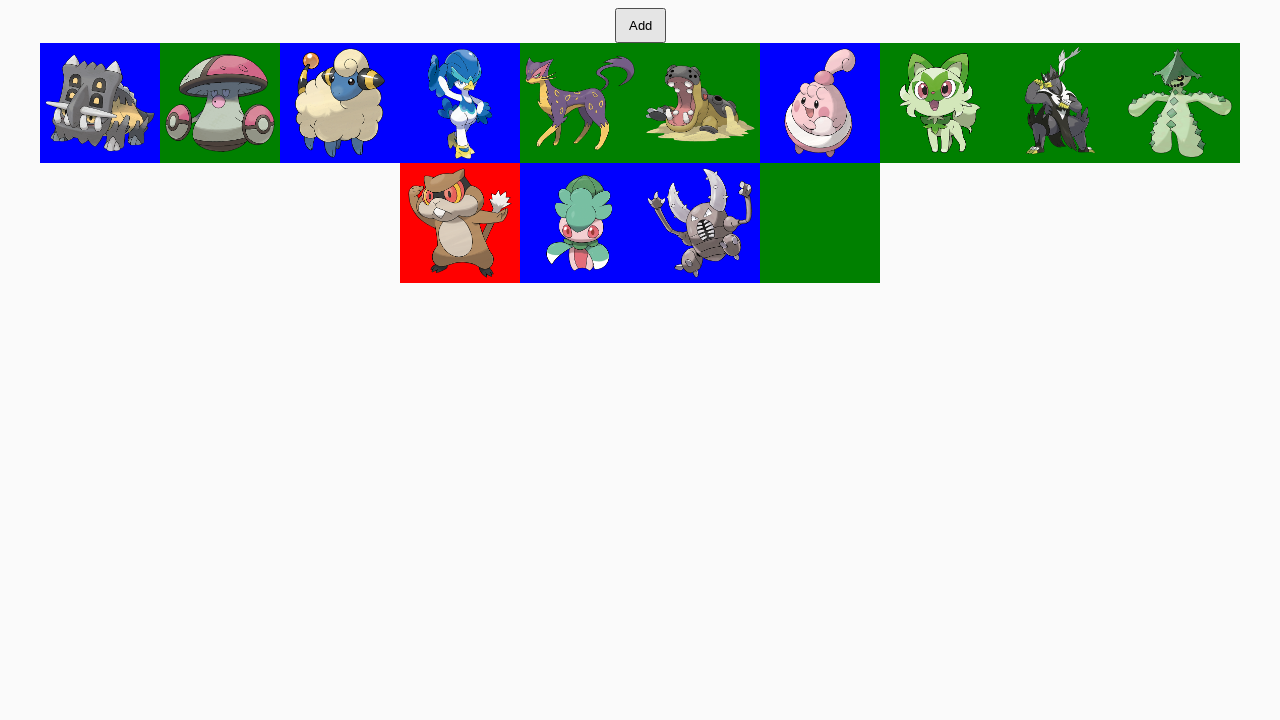

Waited 1 second between button clicks
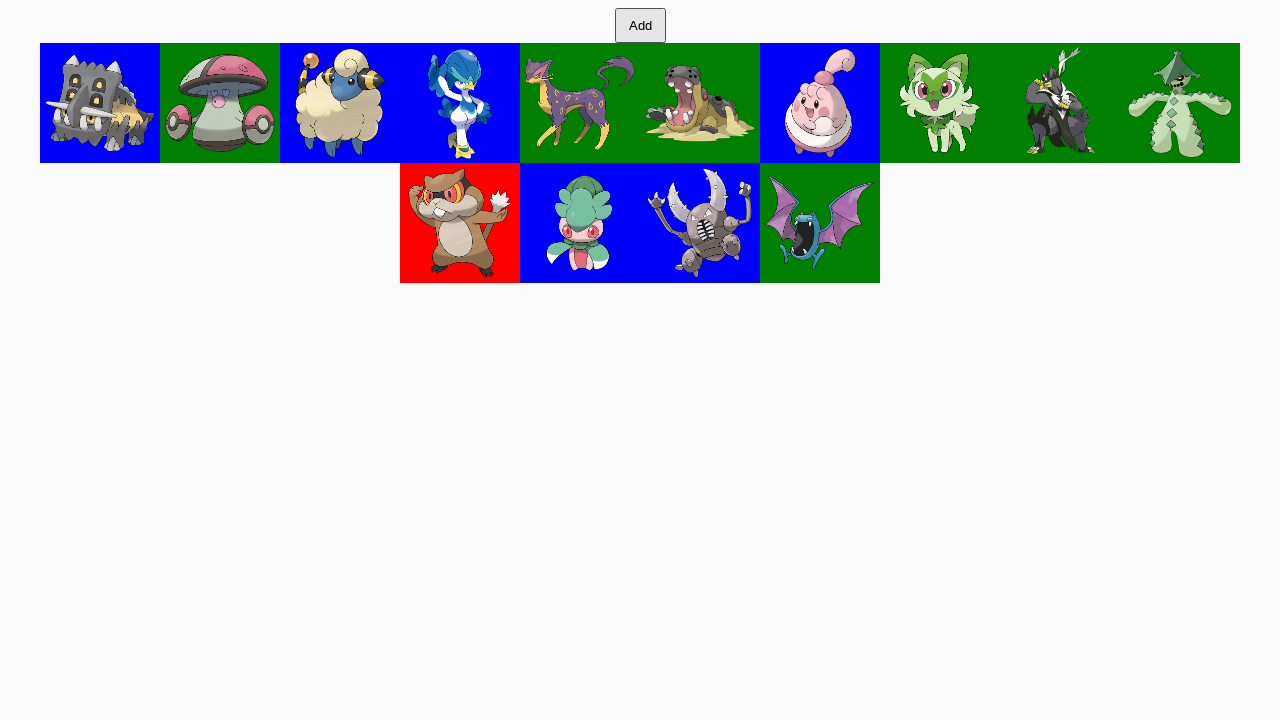

Clicked add button to generate dynamic content at (640, 26) on xpath=//*[@id="add_btn"]
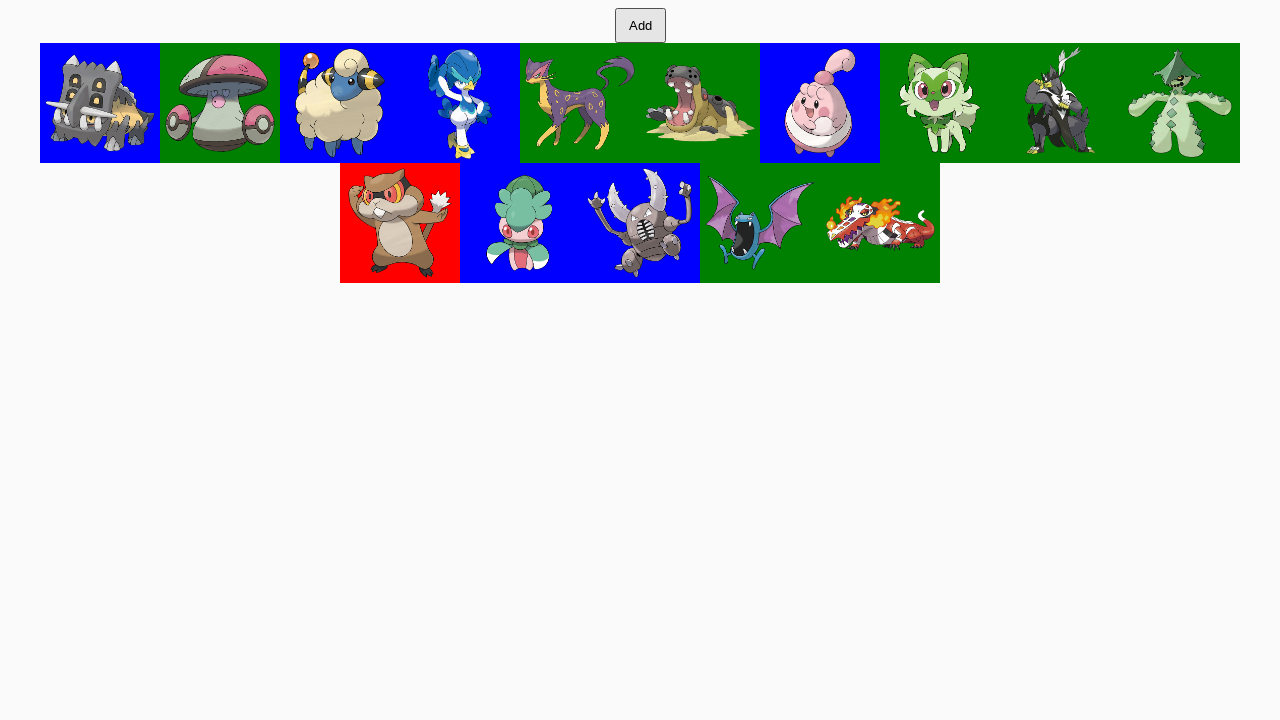

Waited 1 second between button clicks
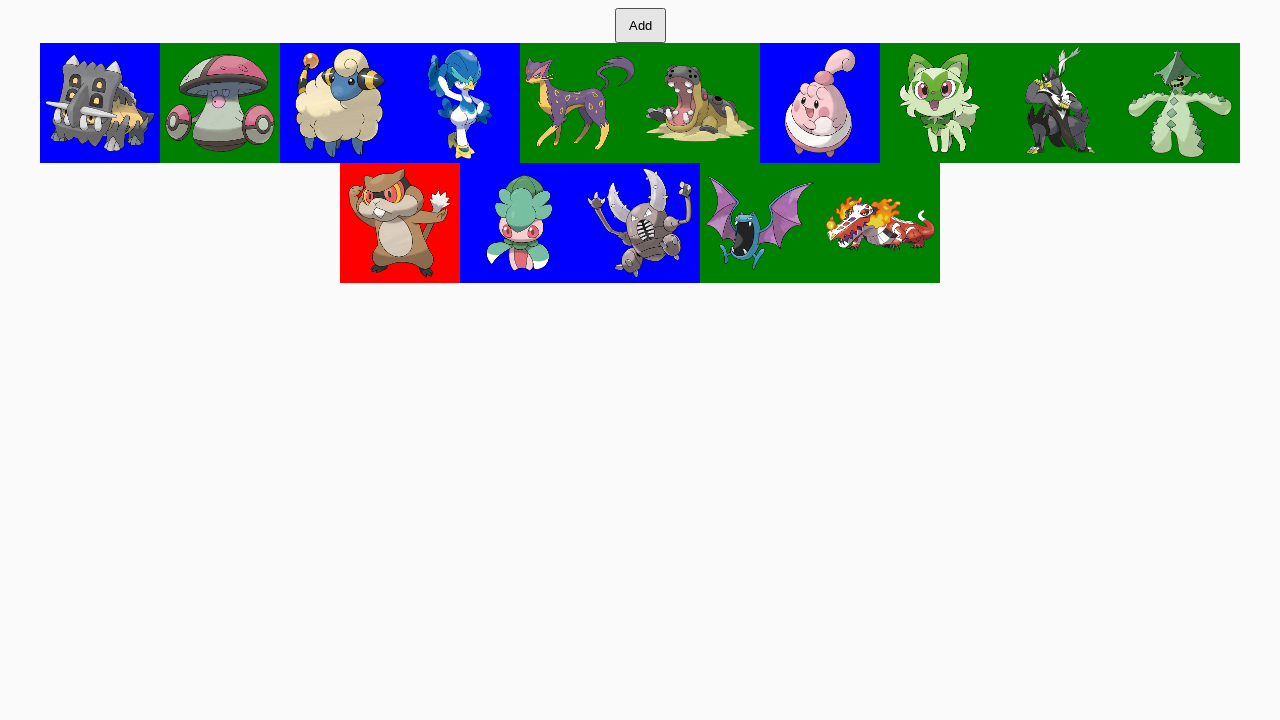

Clicked add button to generate dynamic content at (640, 26) on xpath=//*[@id="add_btn"]
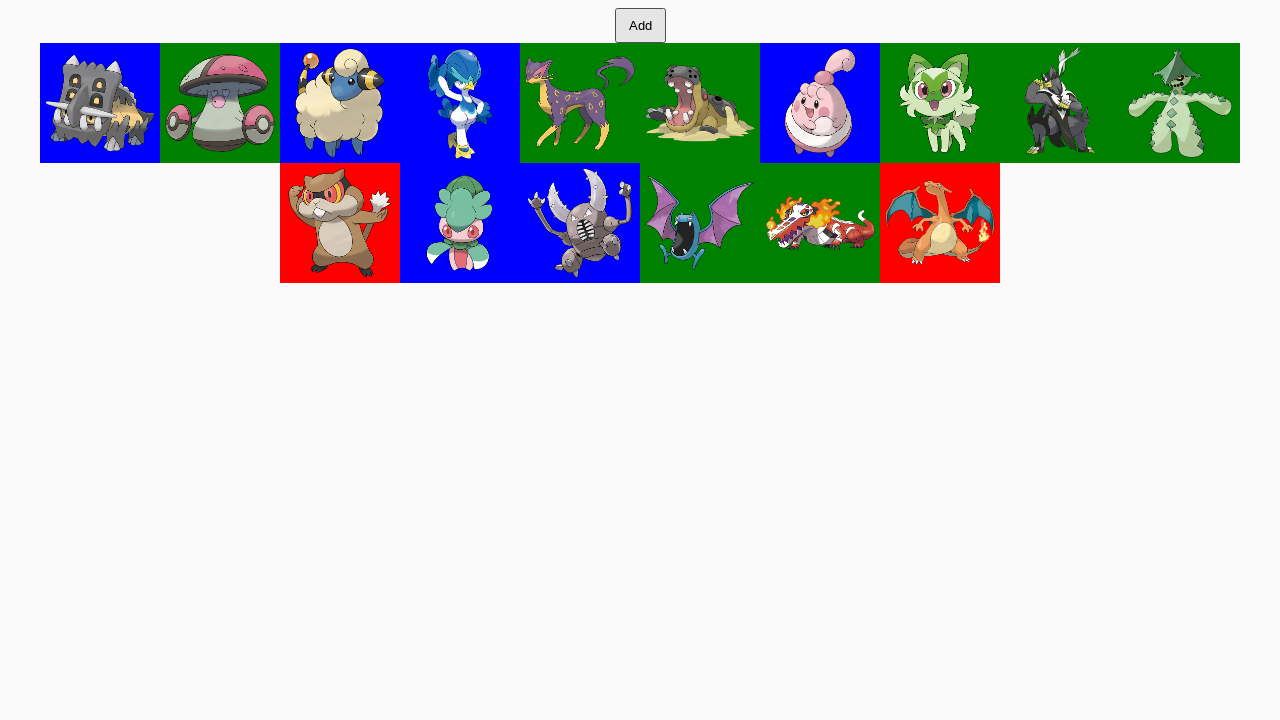

Waited 1 second between button clicks
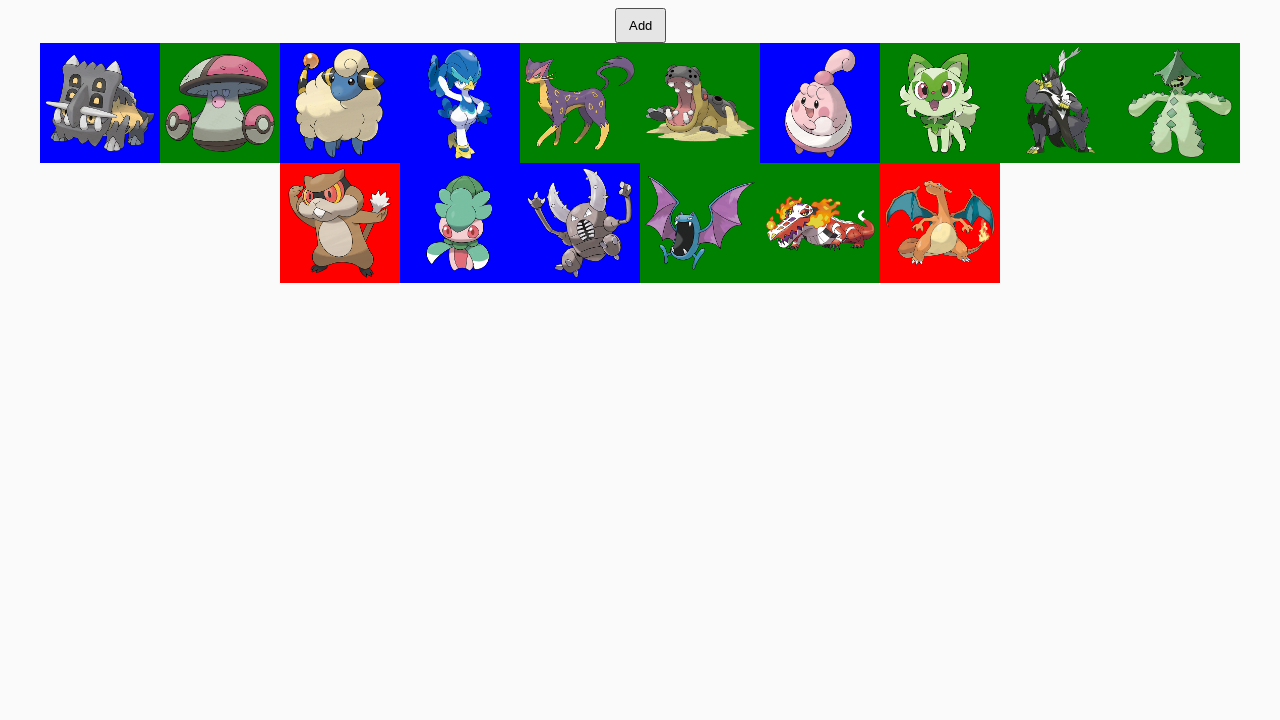

Clicked add button to generate dynamic content at (640, 26) on xpath=//*[@id="add_btn"]
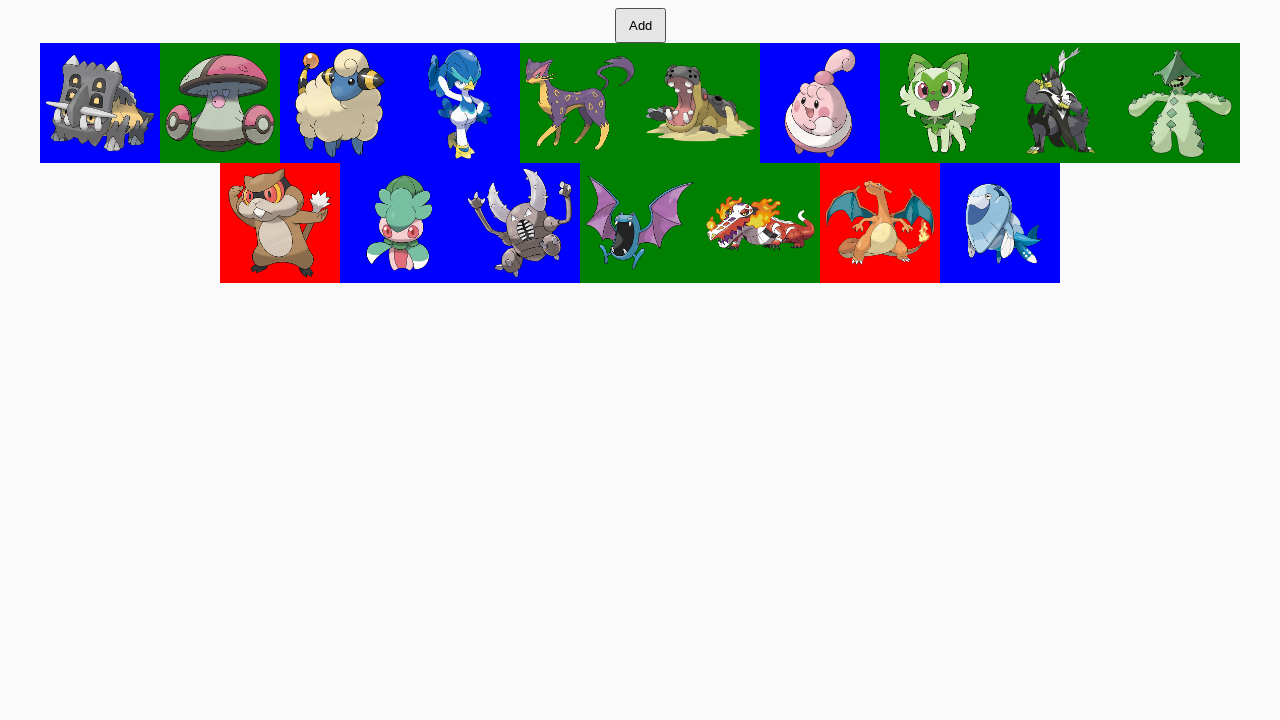

Waited 1 second between button clicks
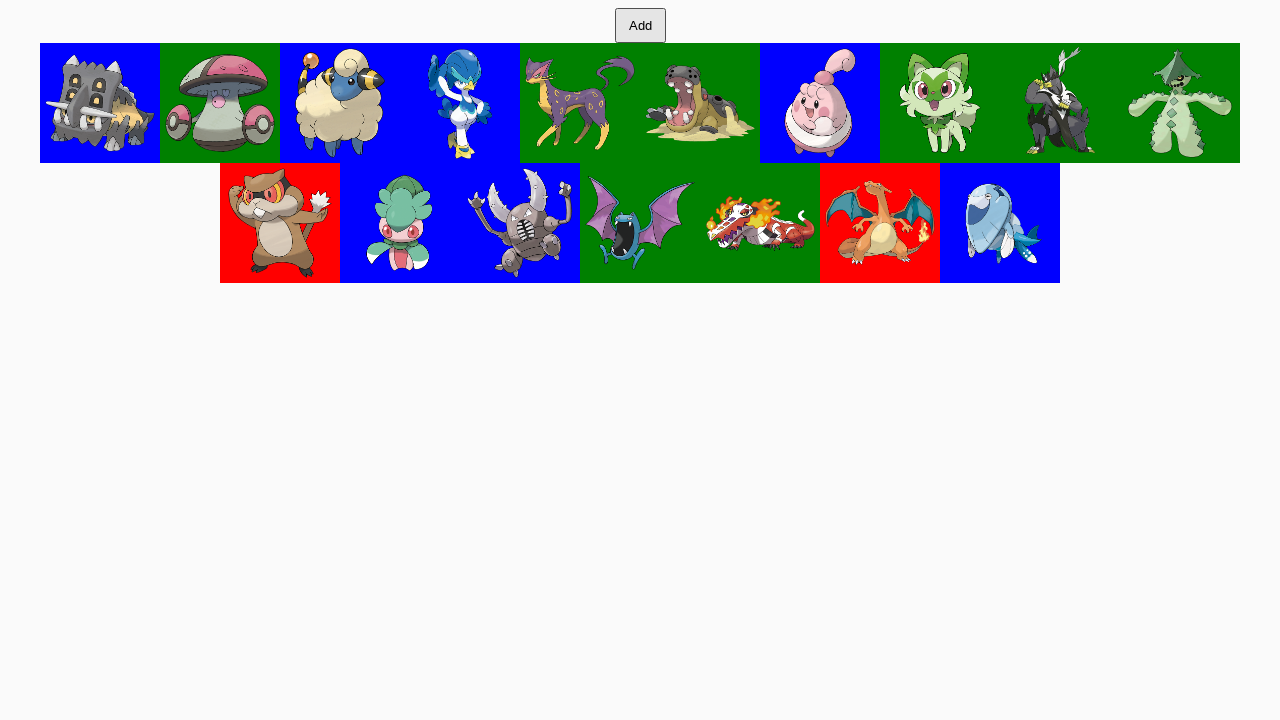

Clicked add button to generate dynamic content at (640, 26) on xpath=//*[@id="add_btn"]
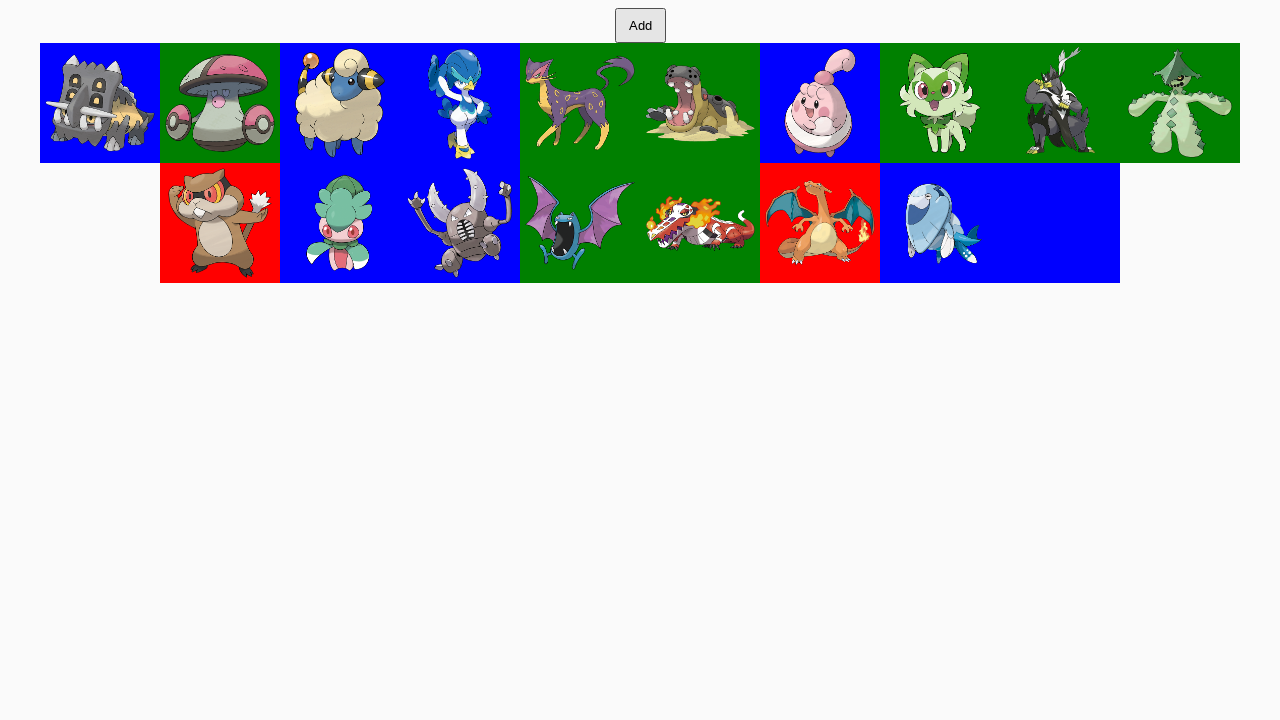

Waited 1 second between button clicks
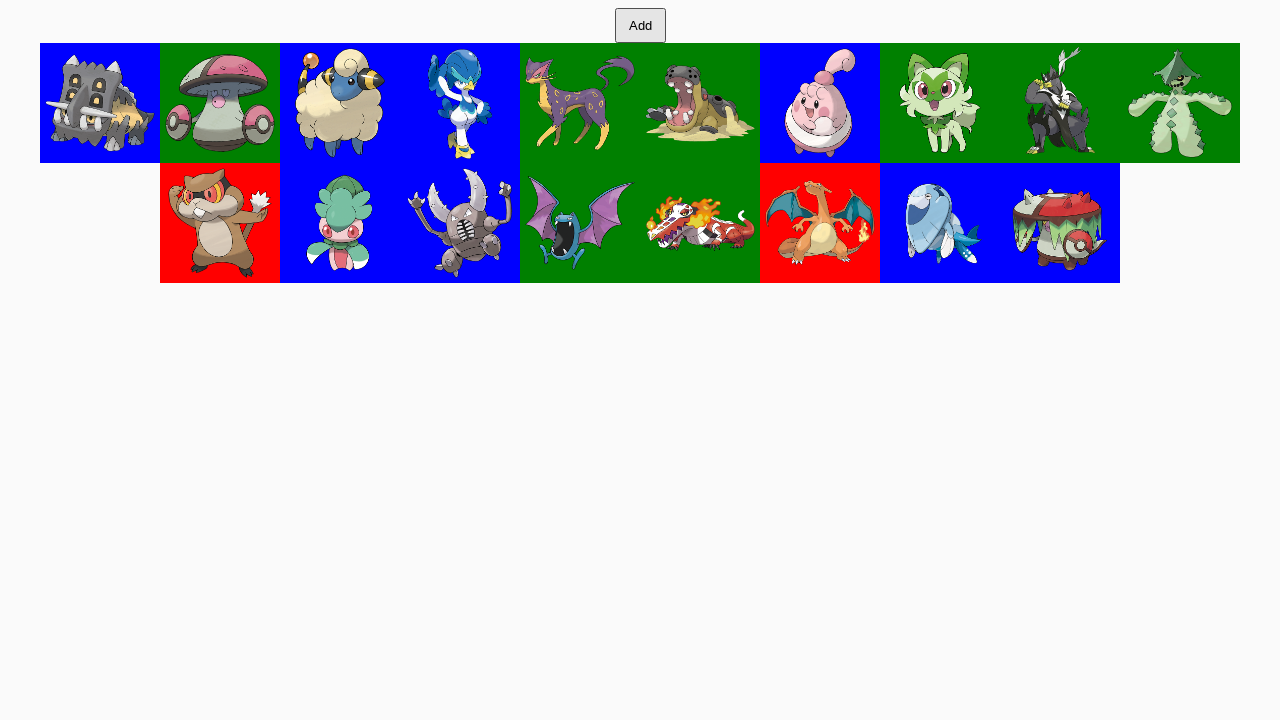

Clicked add button to generate dynamic content at (640, 26) on xpath=//*[@id="add_btn"]
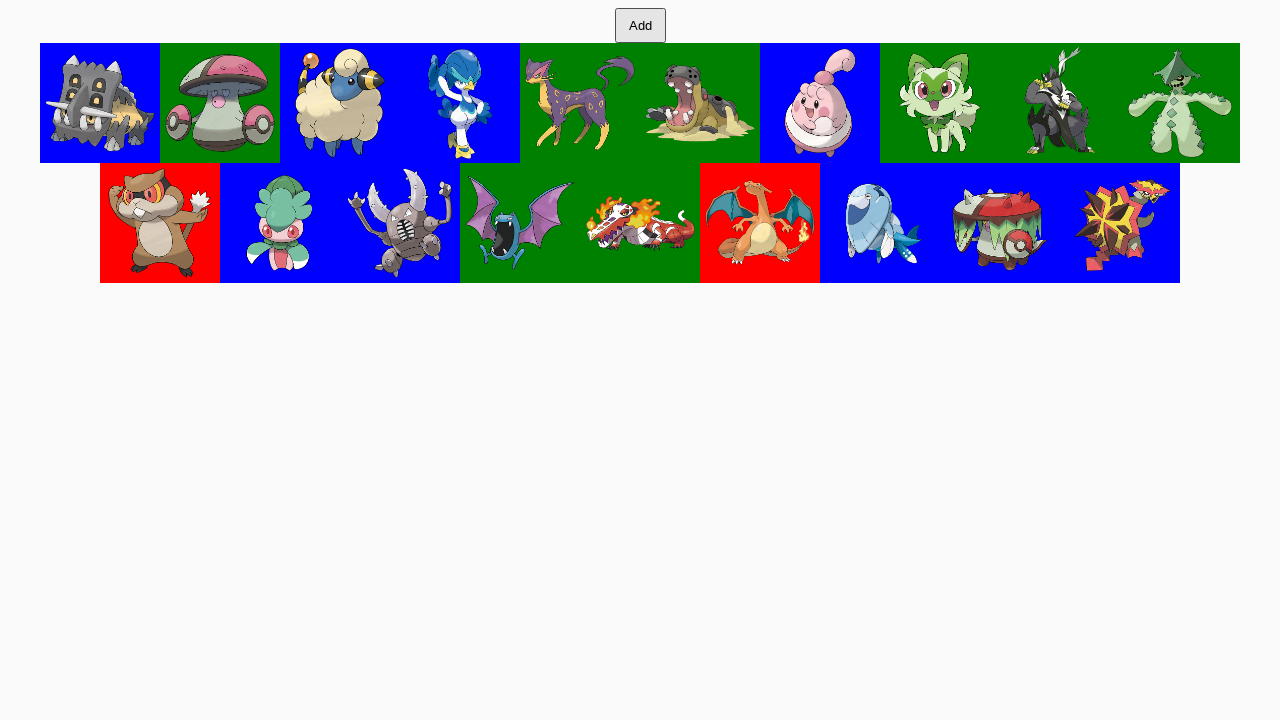

Waited 1 second between button clicks
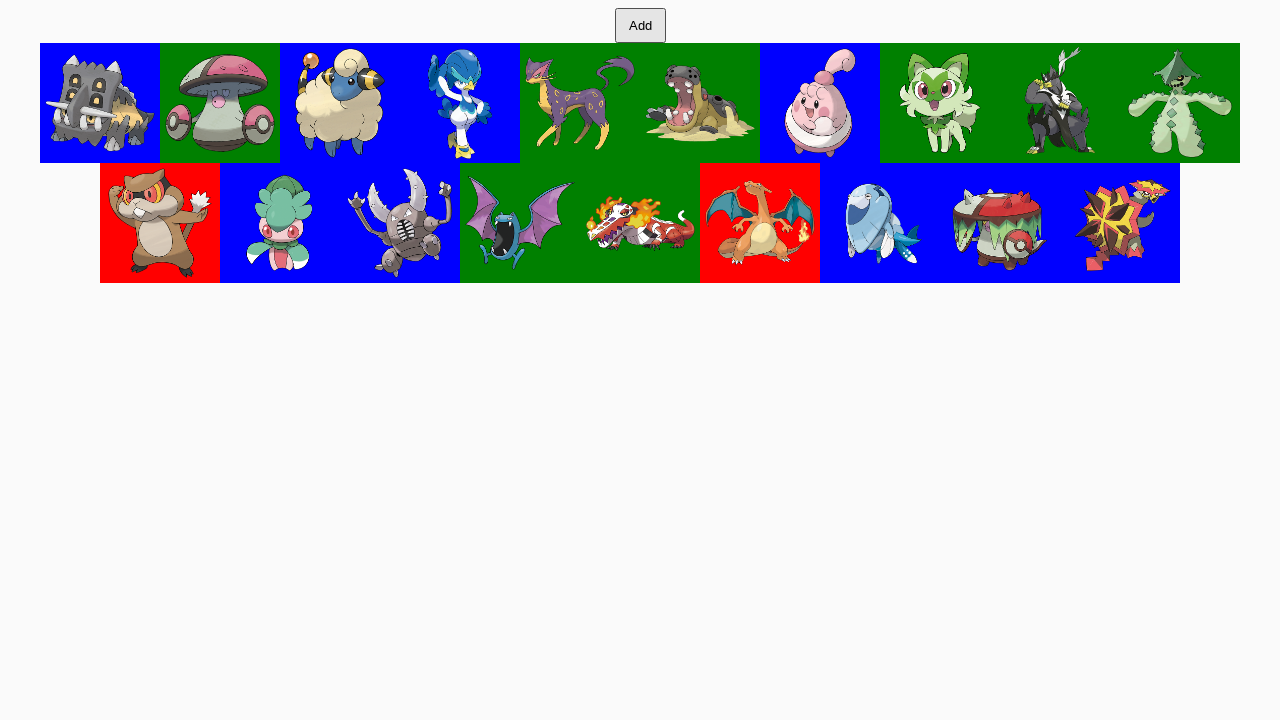

Clicked add button to generate dynamic content at (640, 26) on xpath=//*[@id="add_btn"]
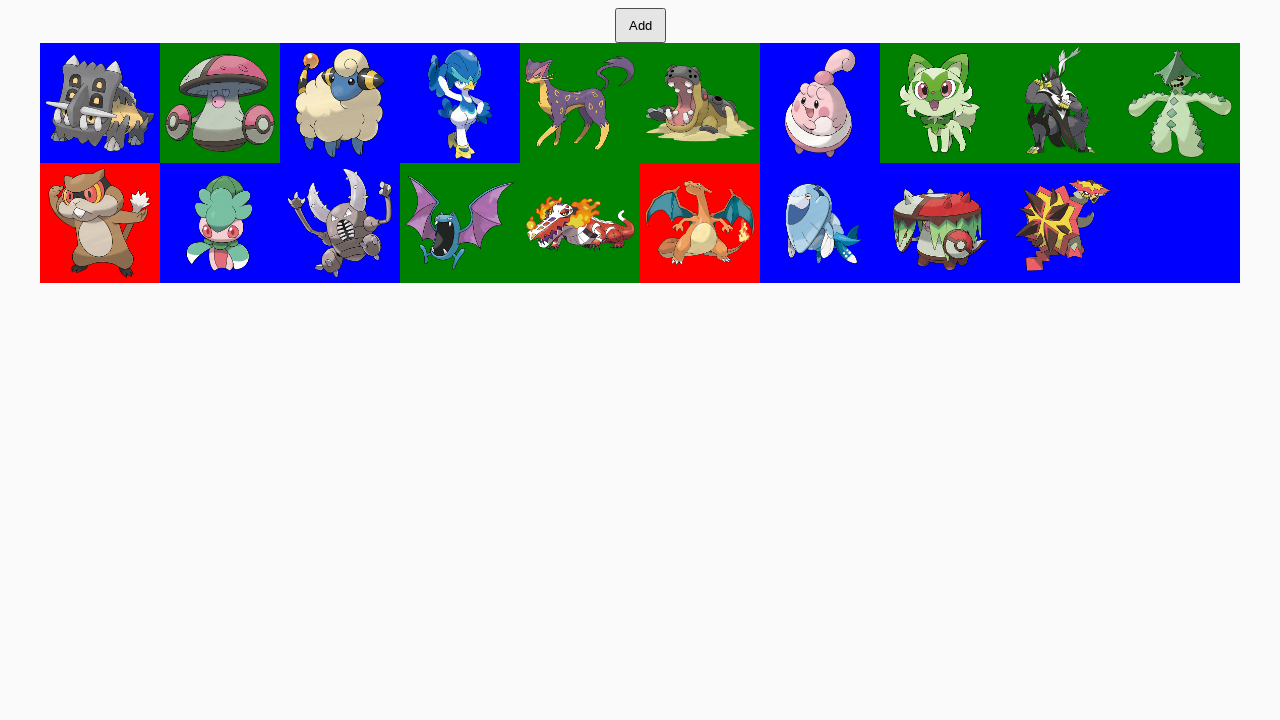

Waited 1 second between button clicks
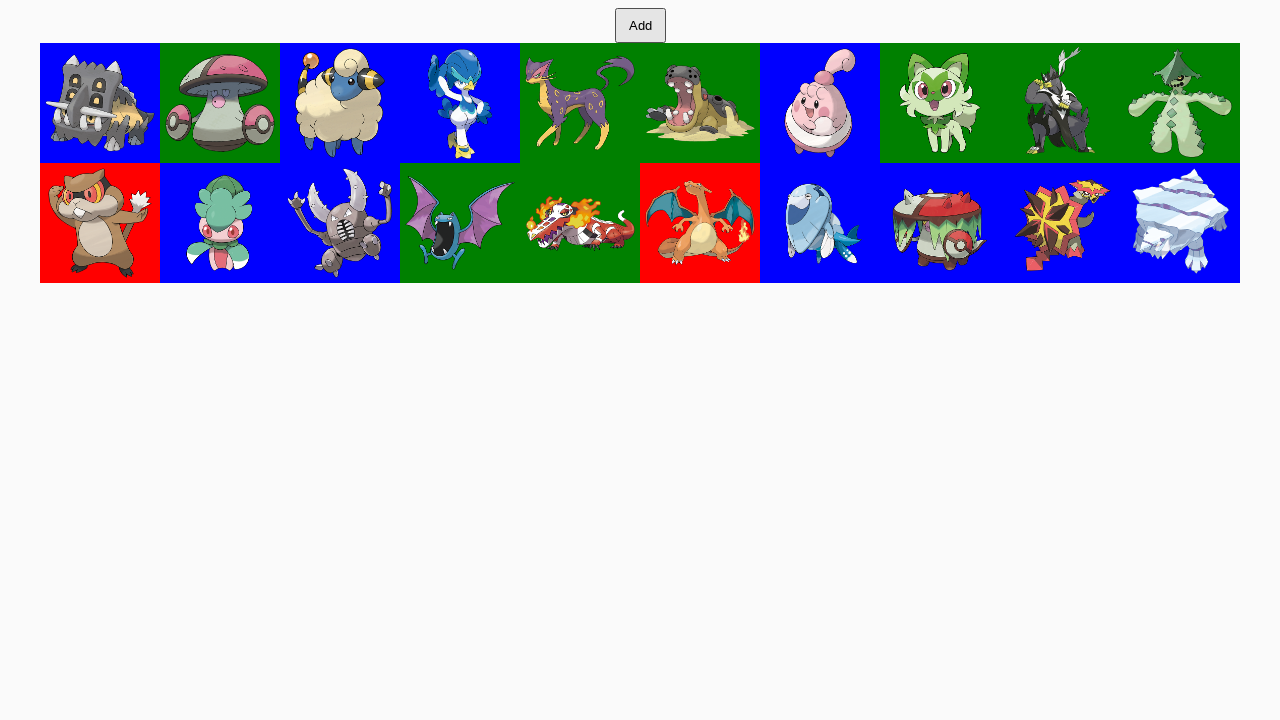

Clicked add button to generate dynamic content at (640, 26) on xpath=//*[@id="add_btn"]
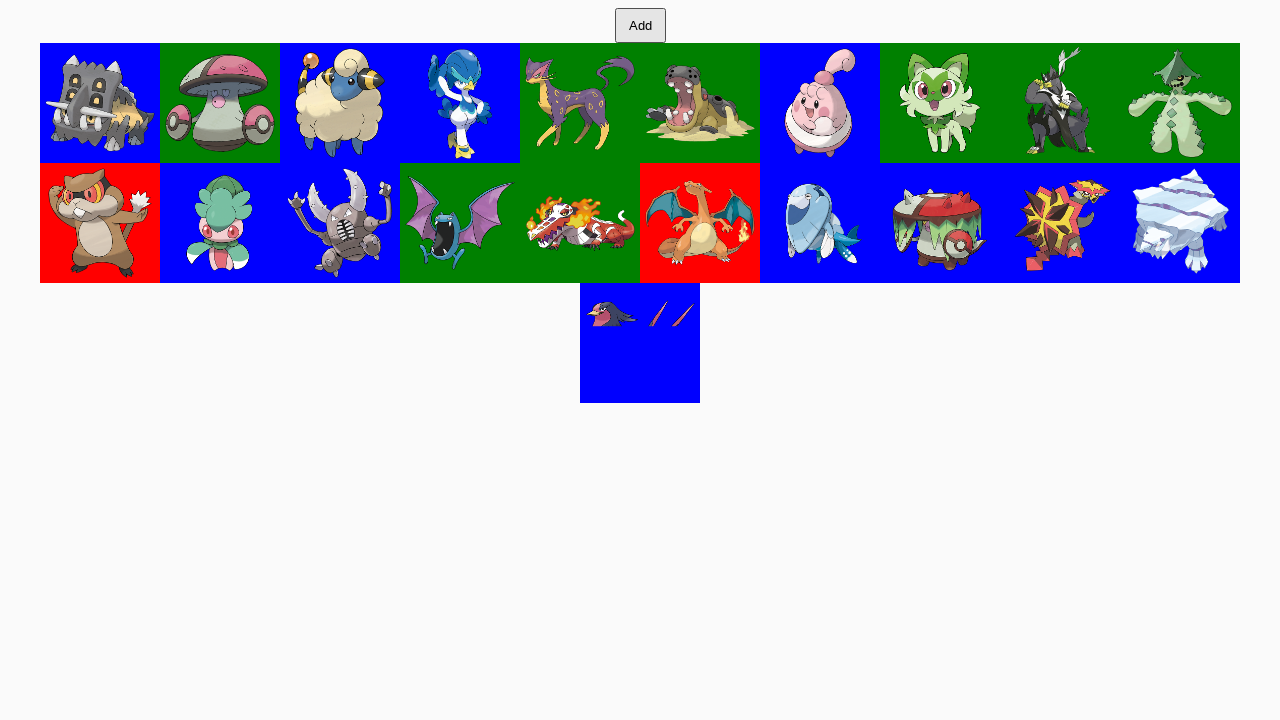

Waited 1 second between button clicks
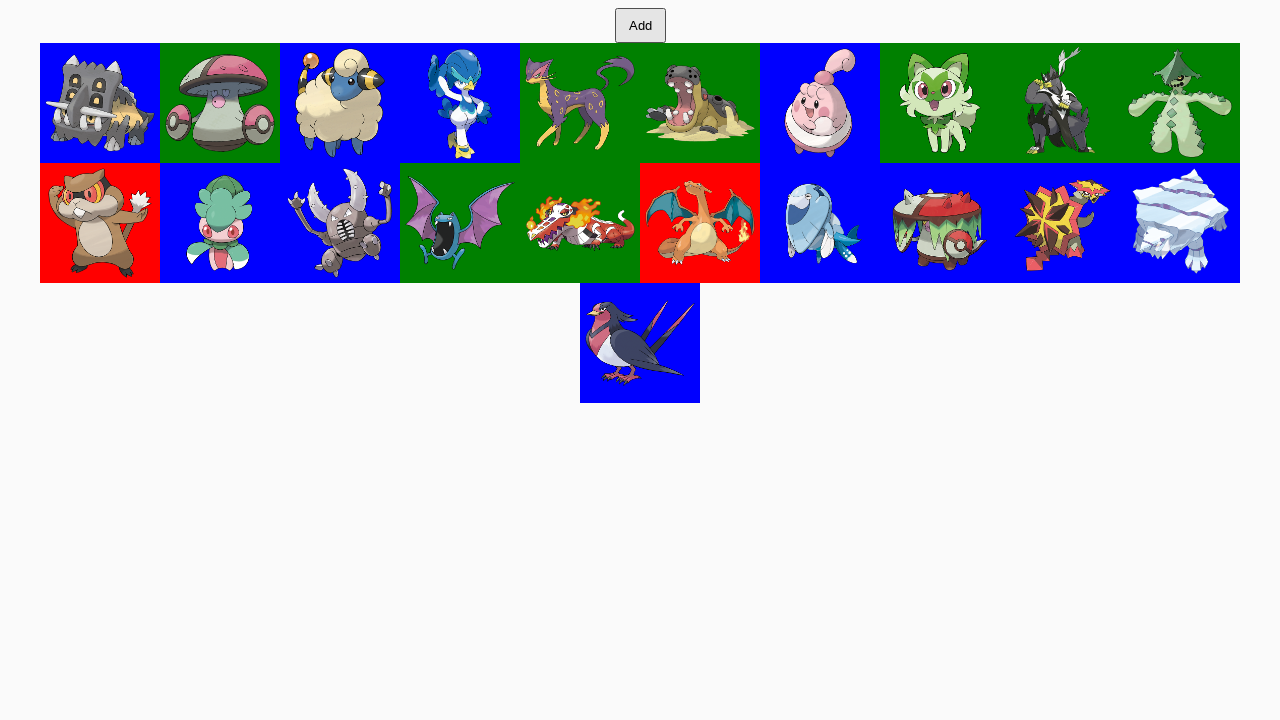

Clicked add button to generate dynamic content at (640, 26) on xpath=//*[@id="add_btn"]
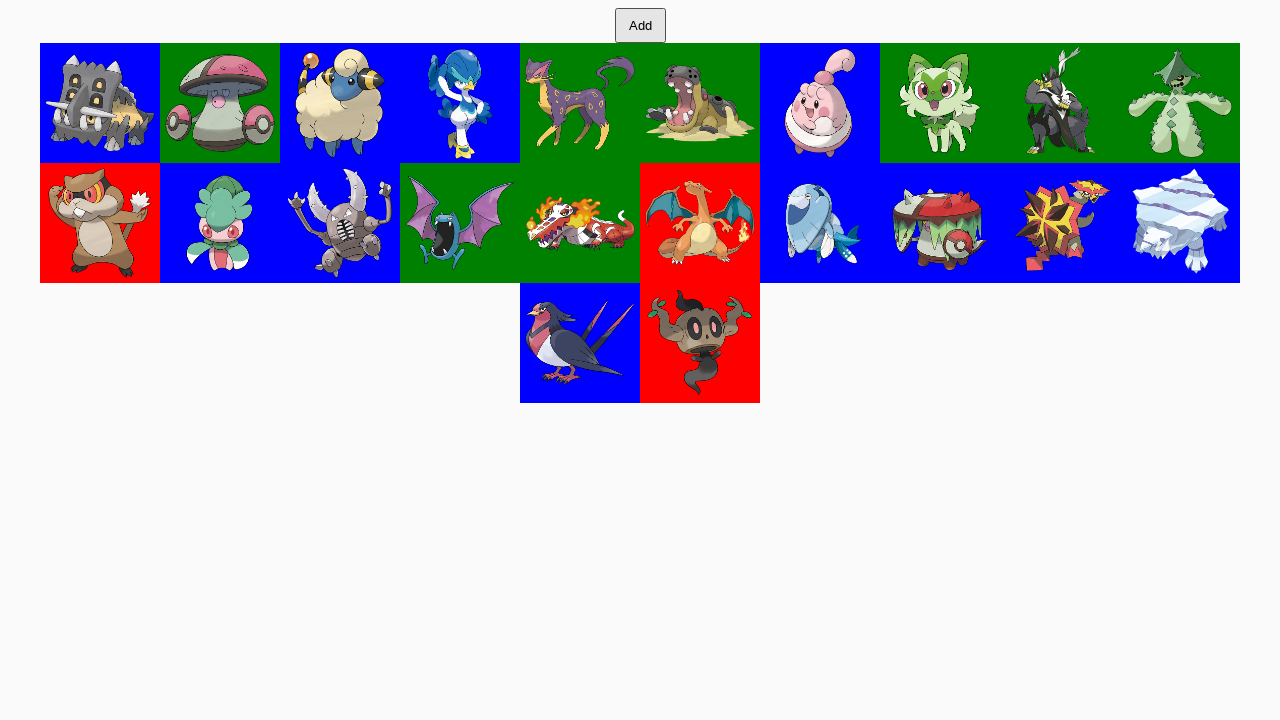

Waited 1 second between button clicks
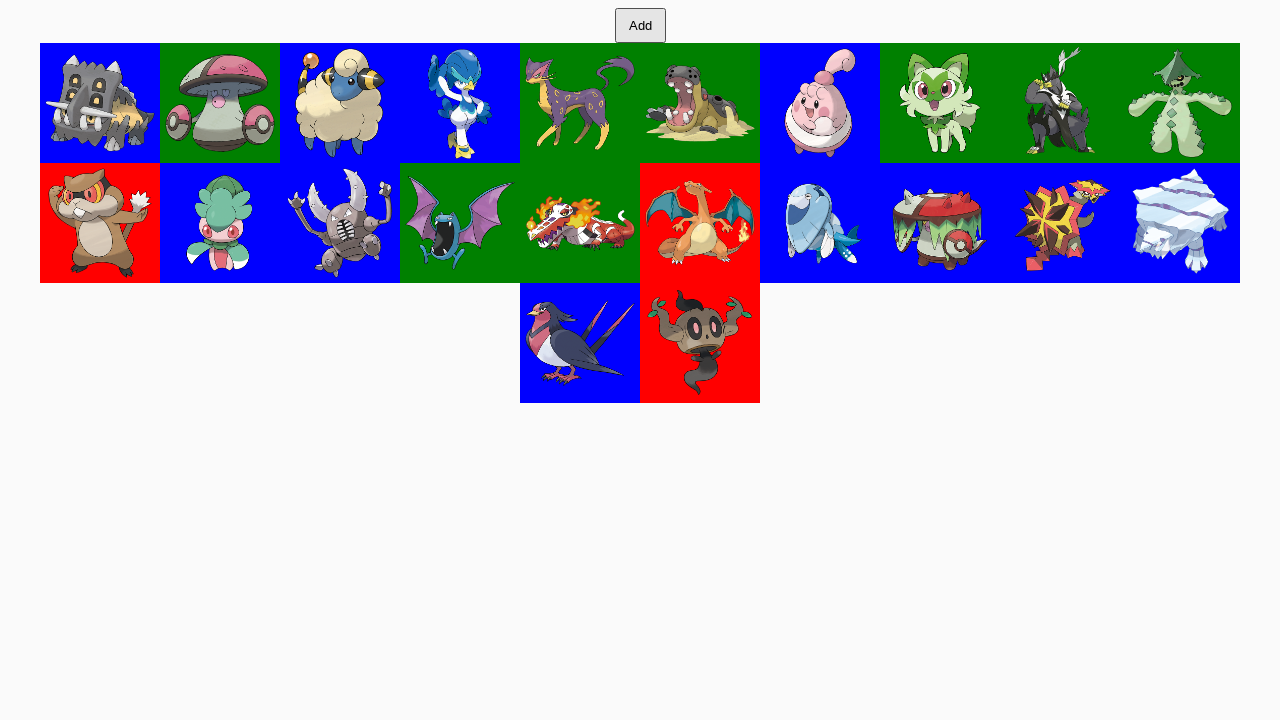

Clicked add button to generate dynamic content at (640, 26) on xpath=//*[@id="add_btn"]
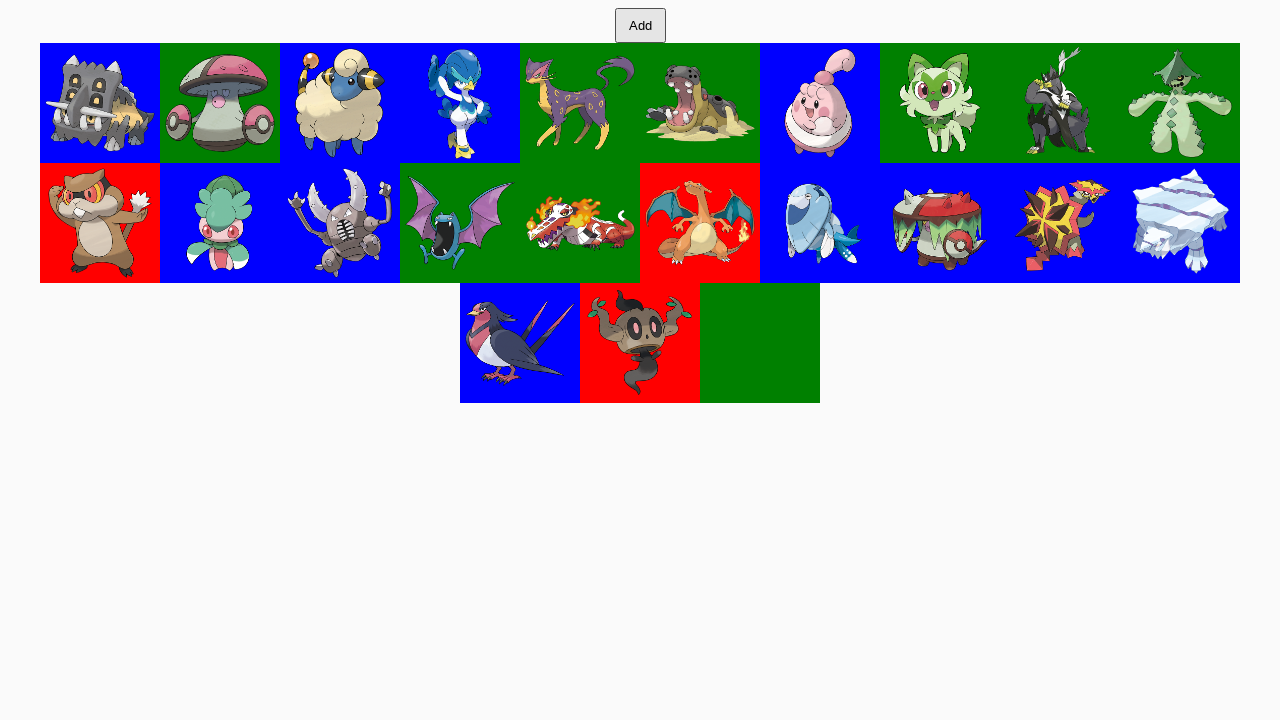

Waited 1 second between button clicks
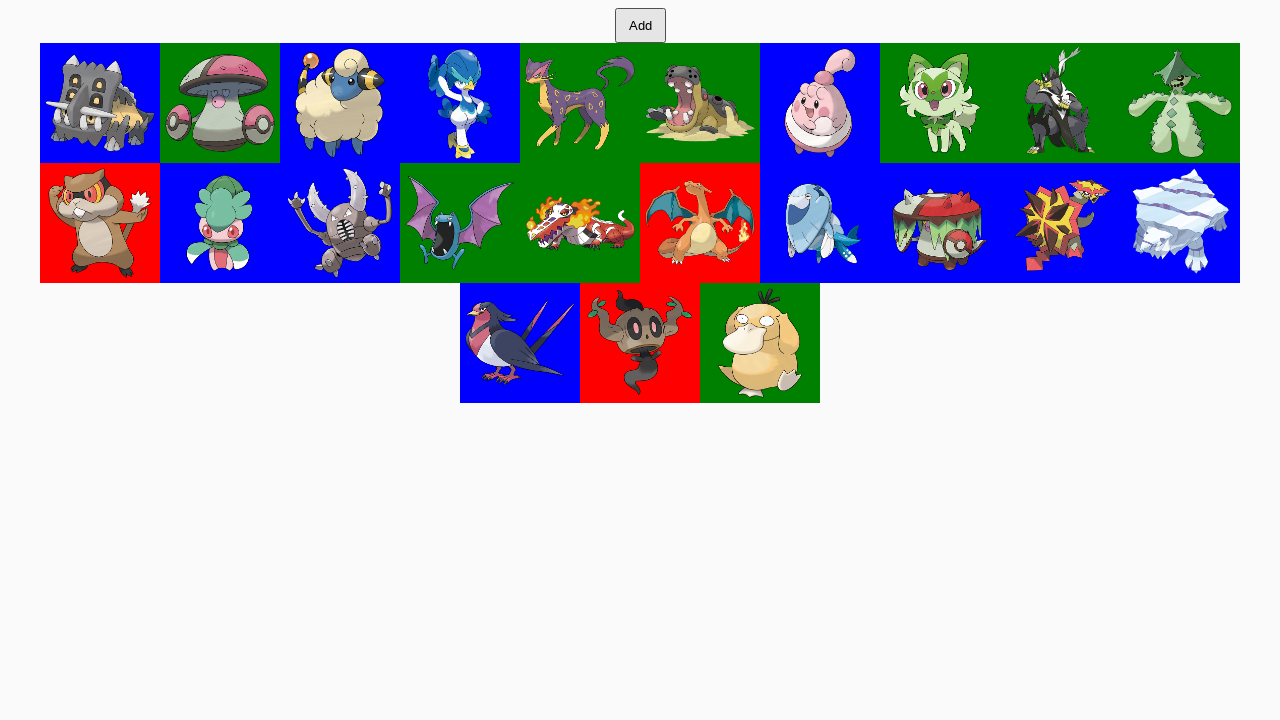

Verified that images are present on the page
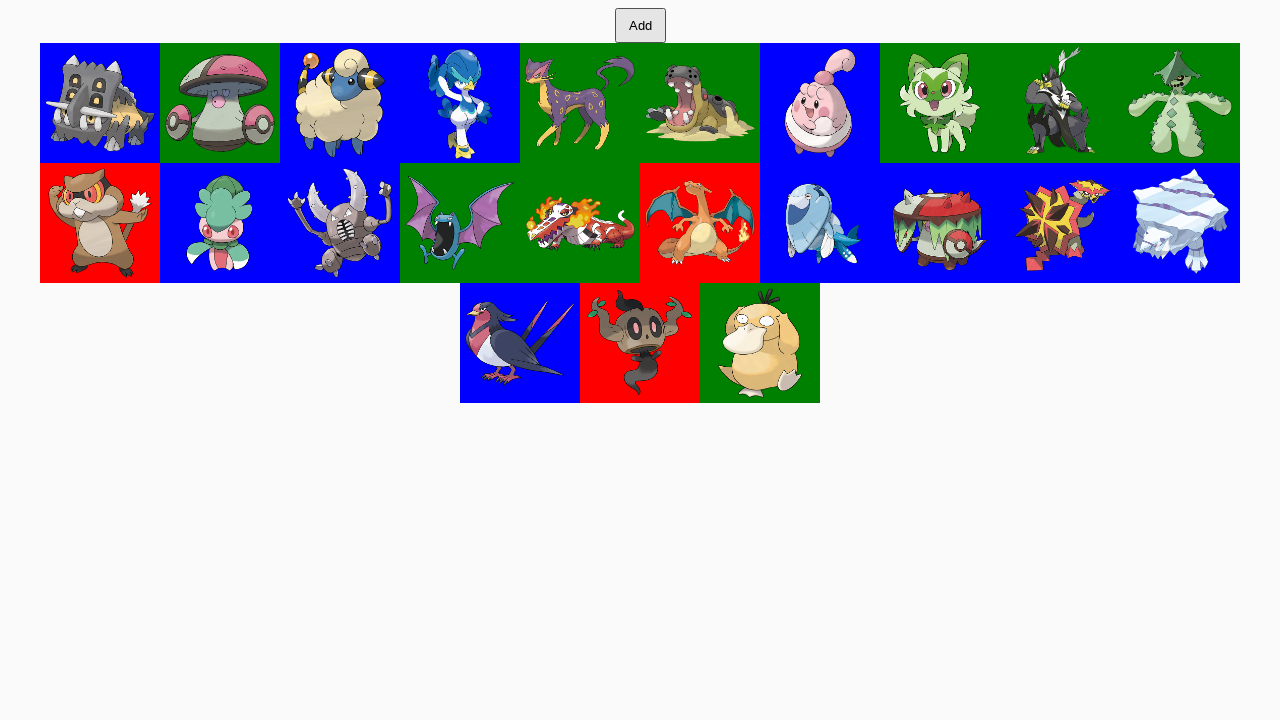

Verified that blue background images are present
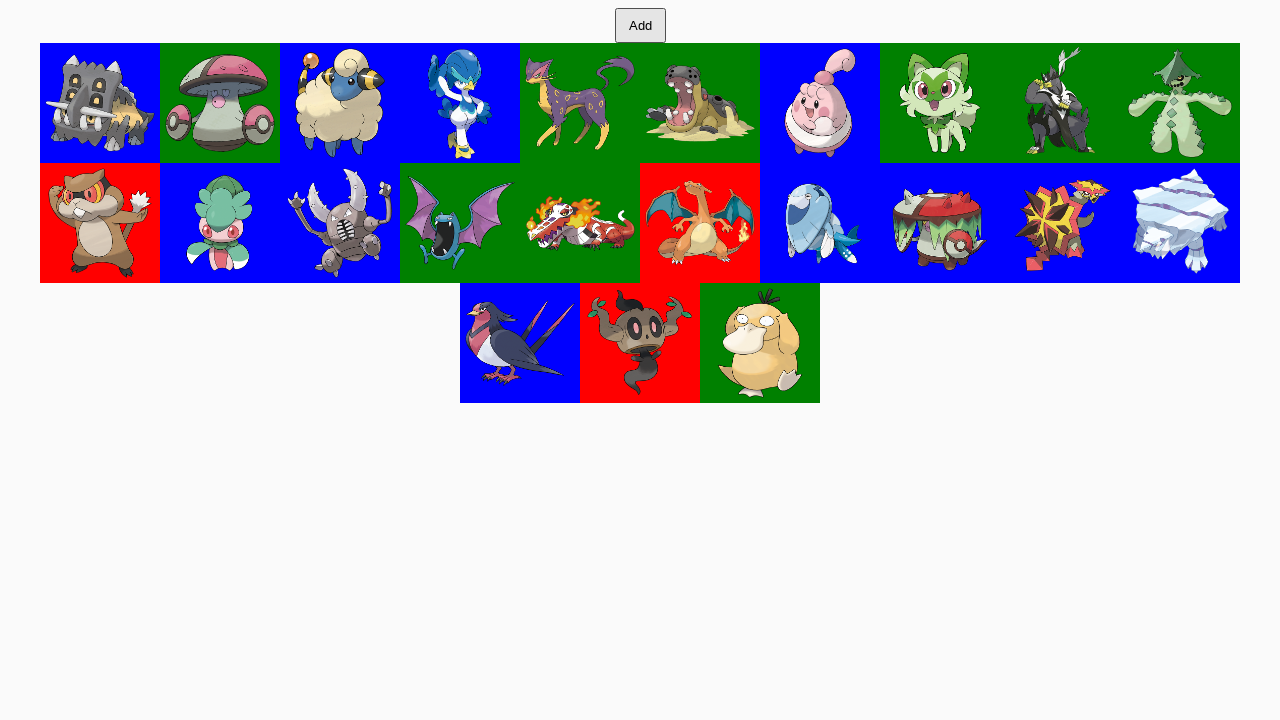

Verified that specific image with ID 'img1' is present
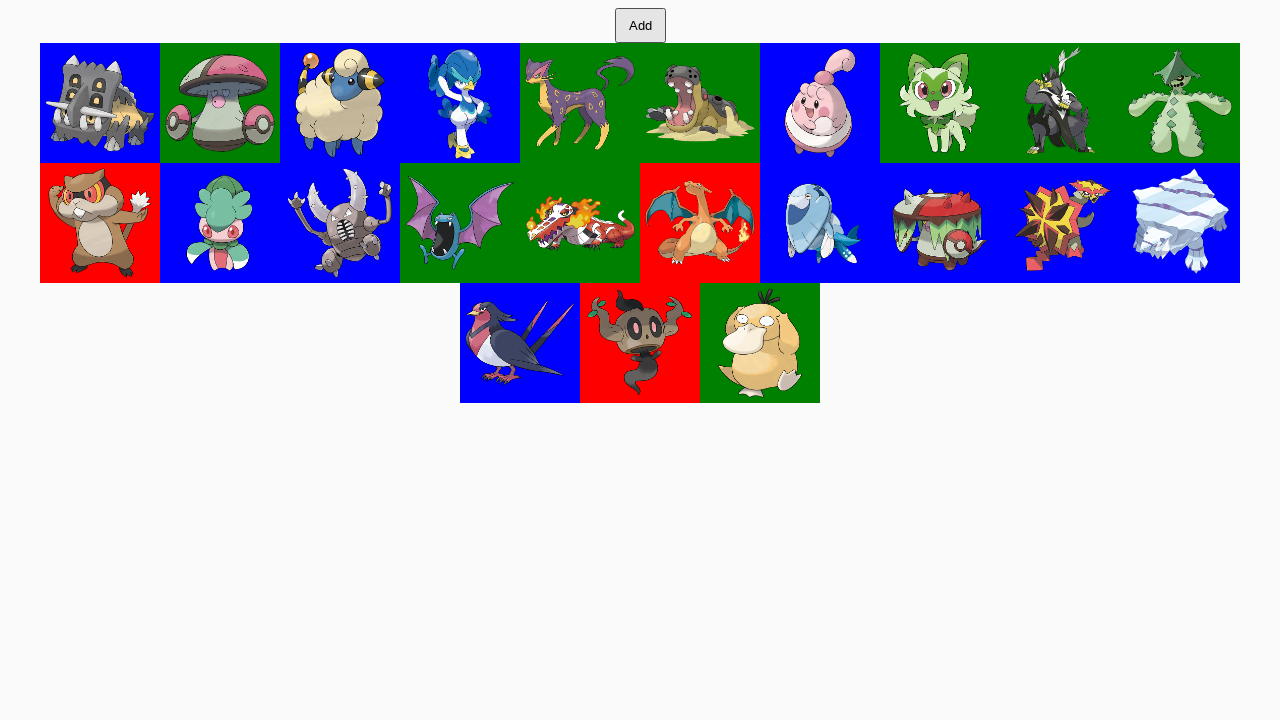

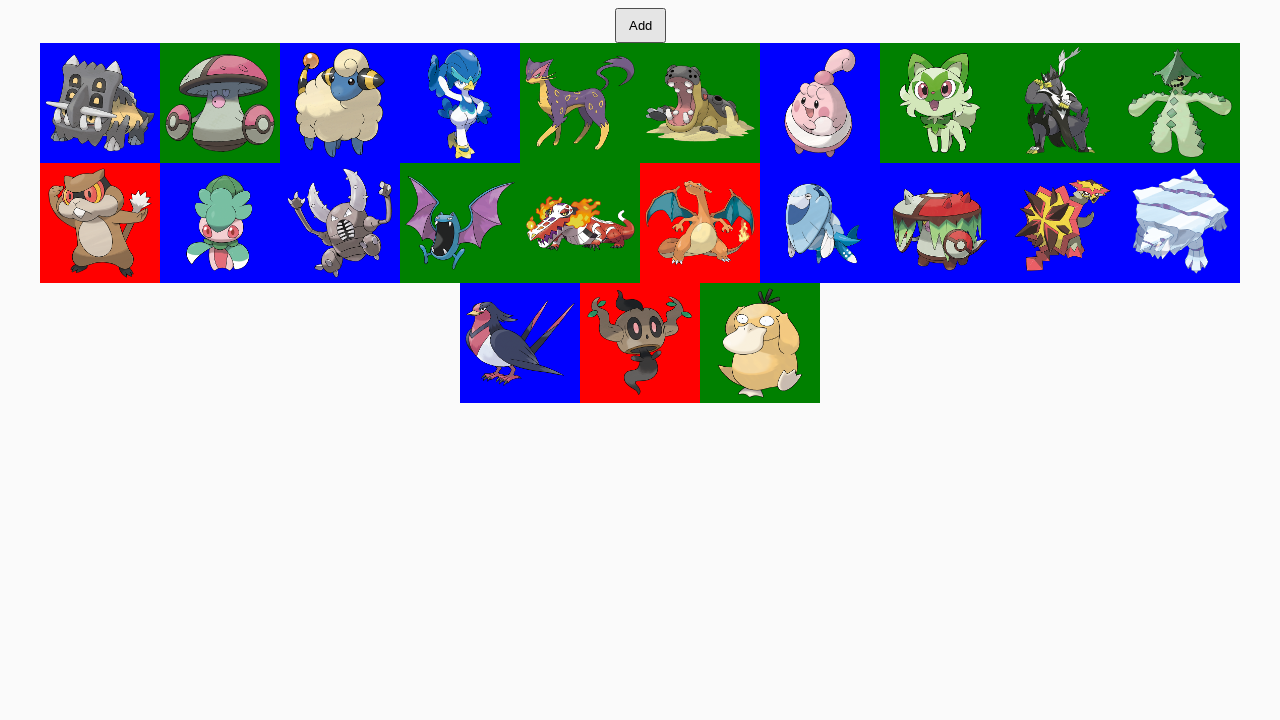